Tests scrolling functionality by scrolling down and then up on a demo page using scroll by amount actions

Starting URL: https://demoqa.com/text-box

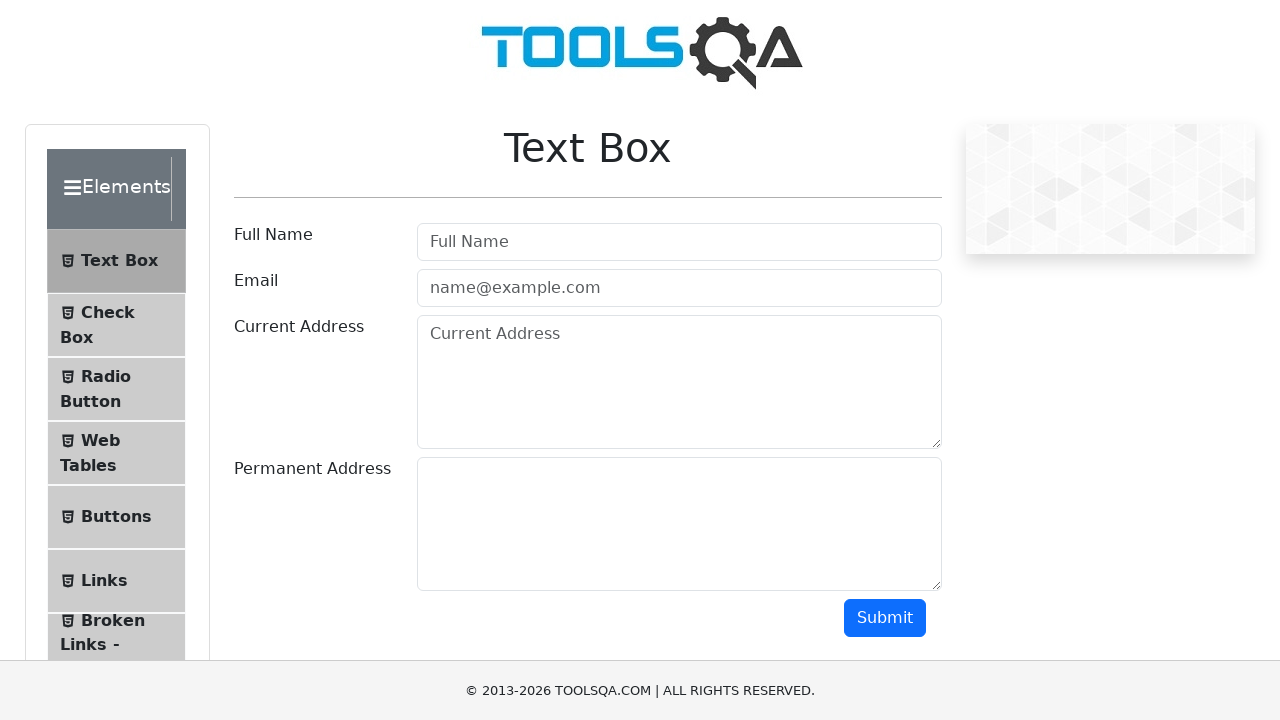

Scrolled down by 25 pixels
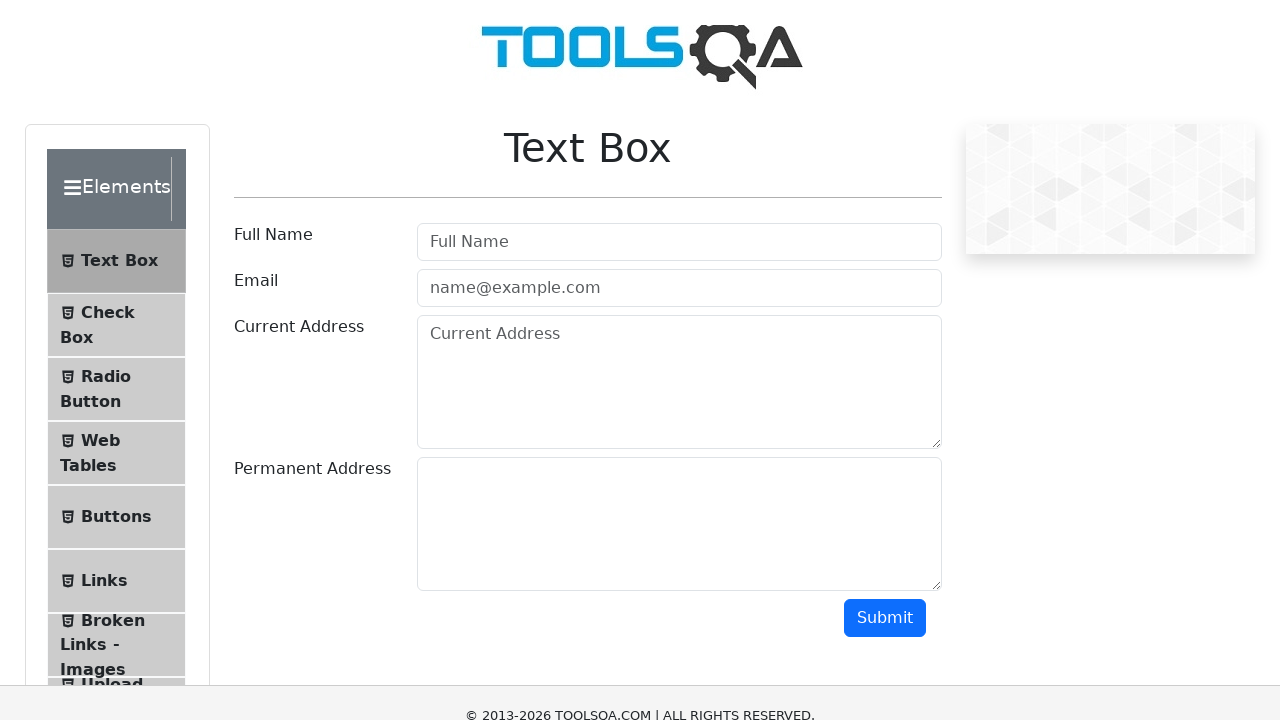

Waited 1 second after scrolling down
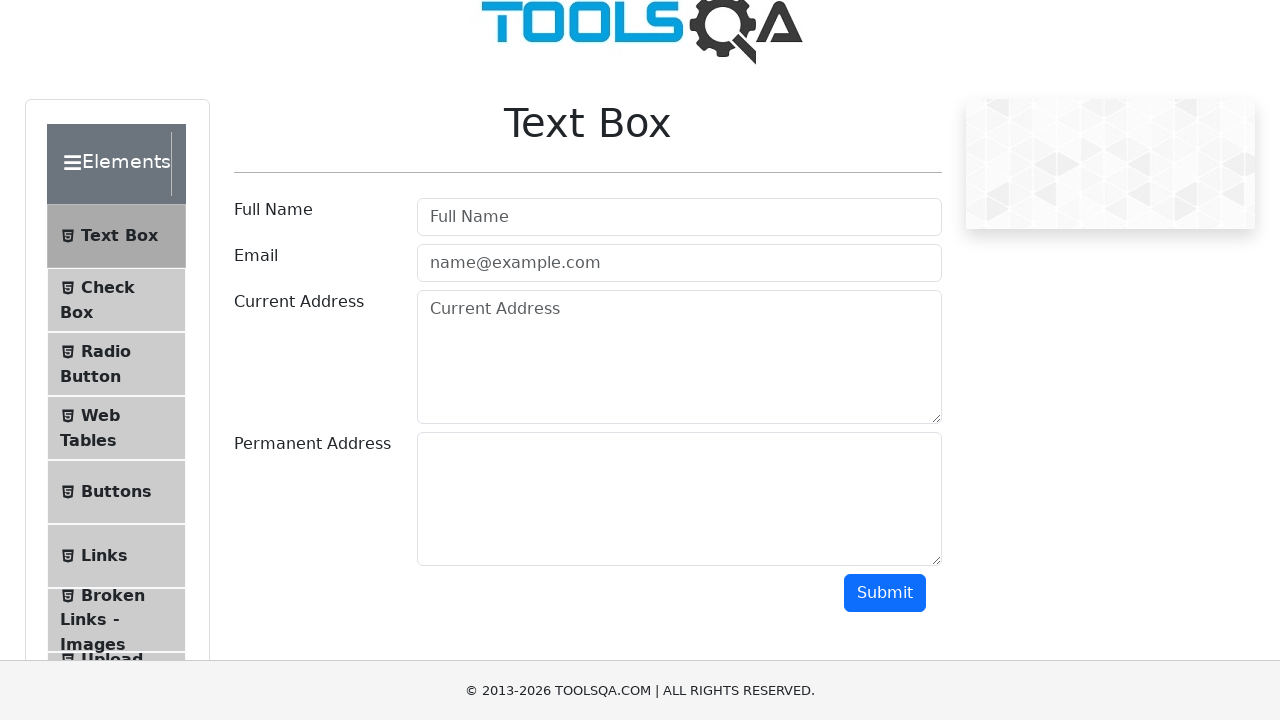

Scrolled down by 25 pixels
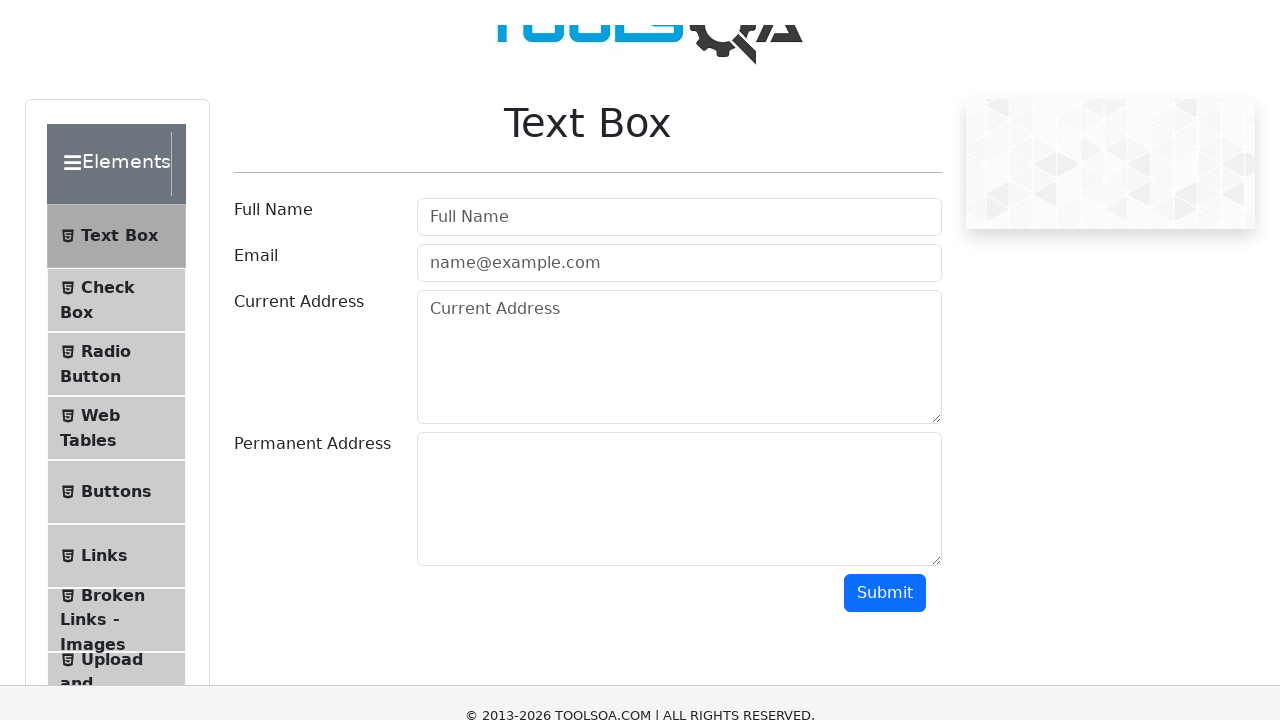

Waited 1 second after scrolling down
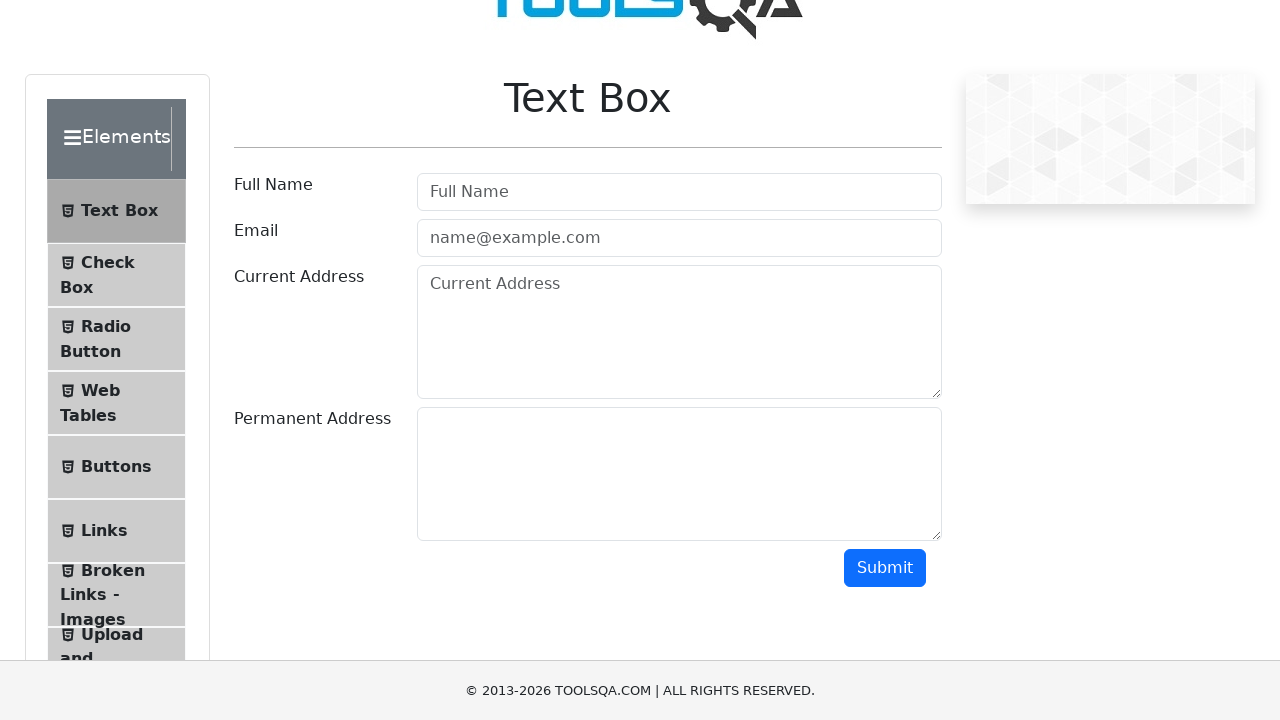

Scrolled down by 25 pixels
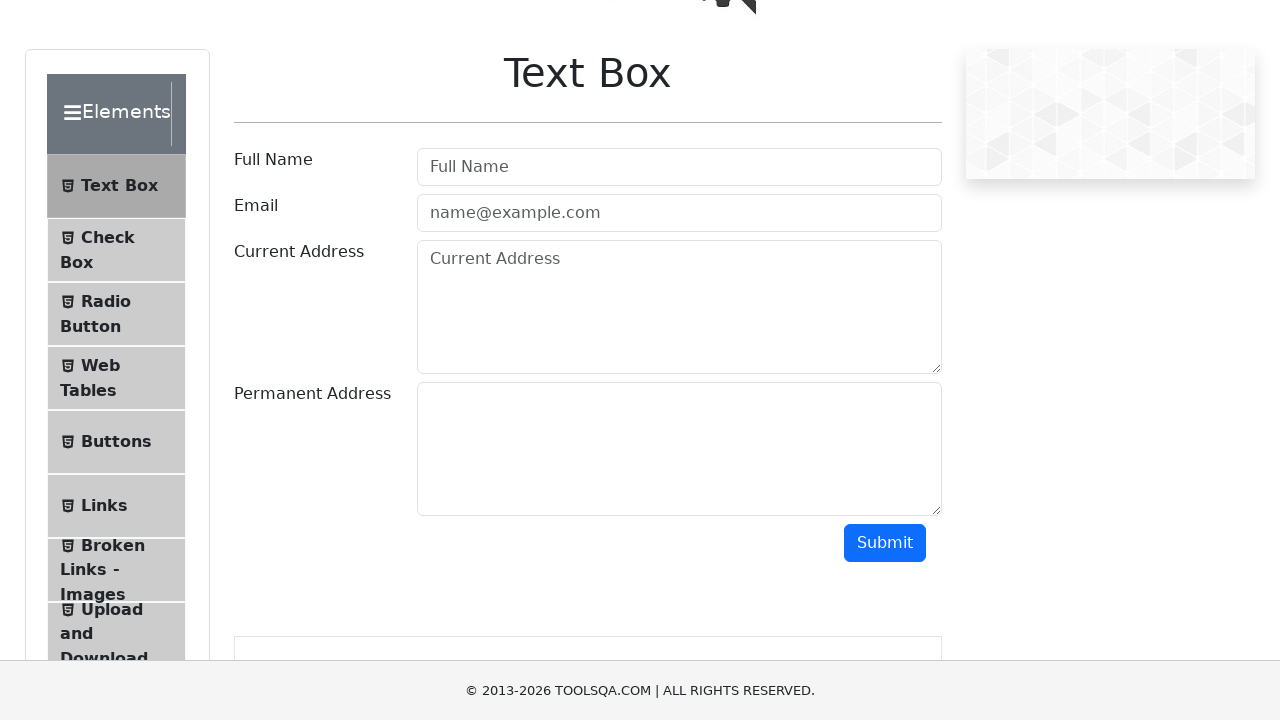

Waited 1 second after scrolling down
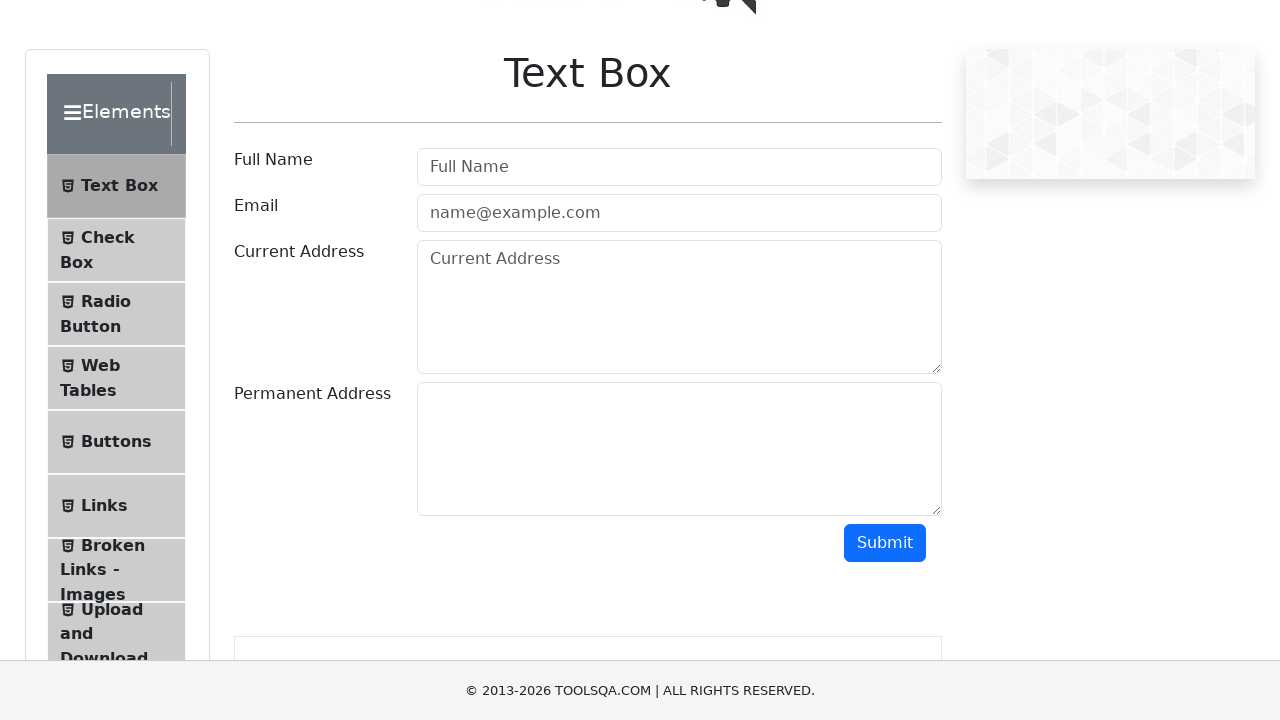

Scrolled down by 25 pixels
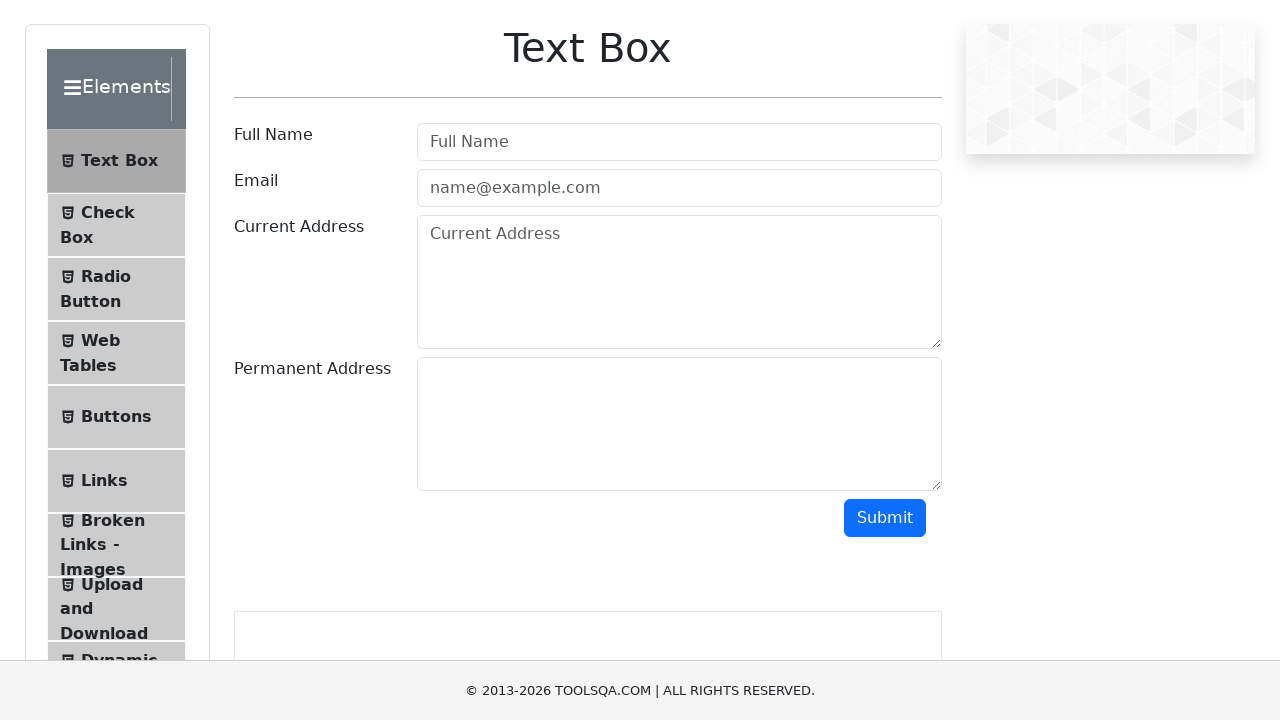

Waited 1 second after scrolling down
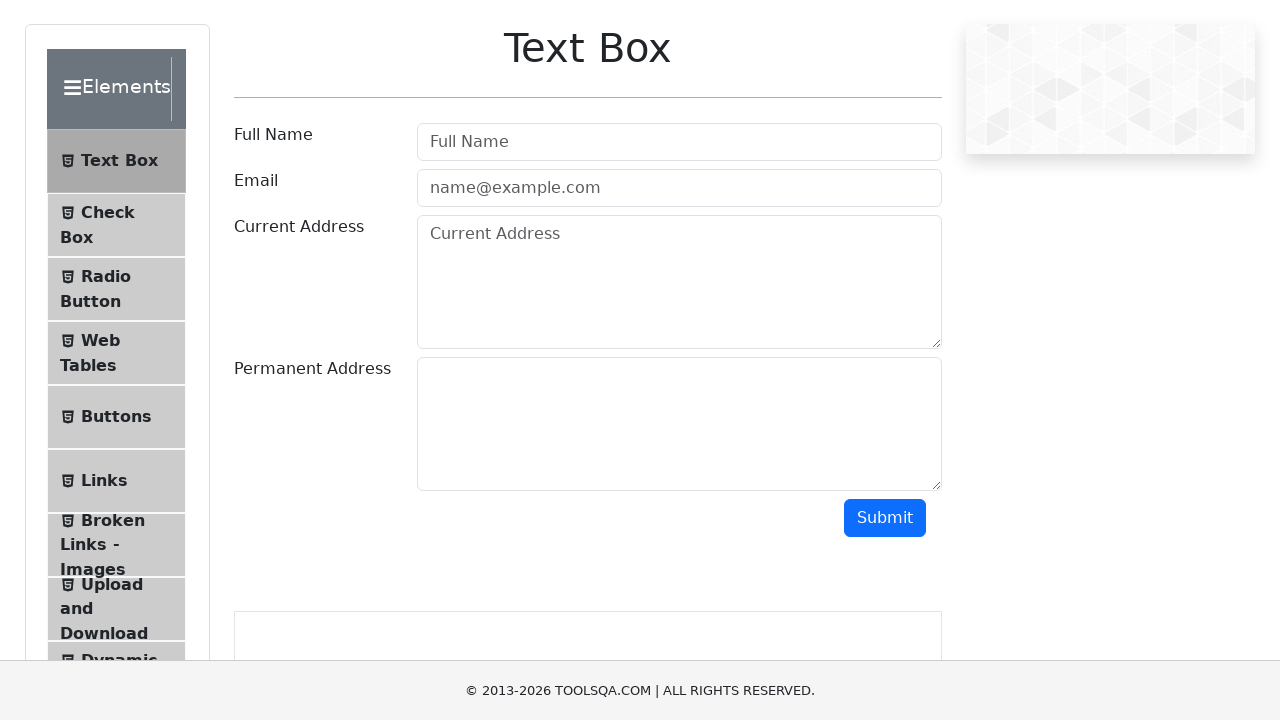

Scrolled down by 25 pixels
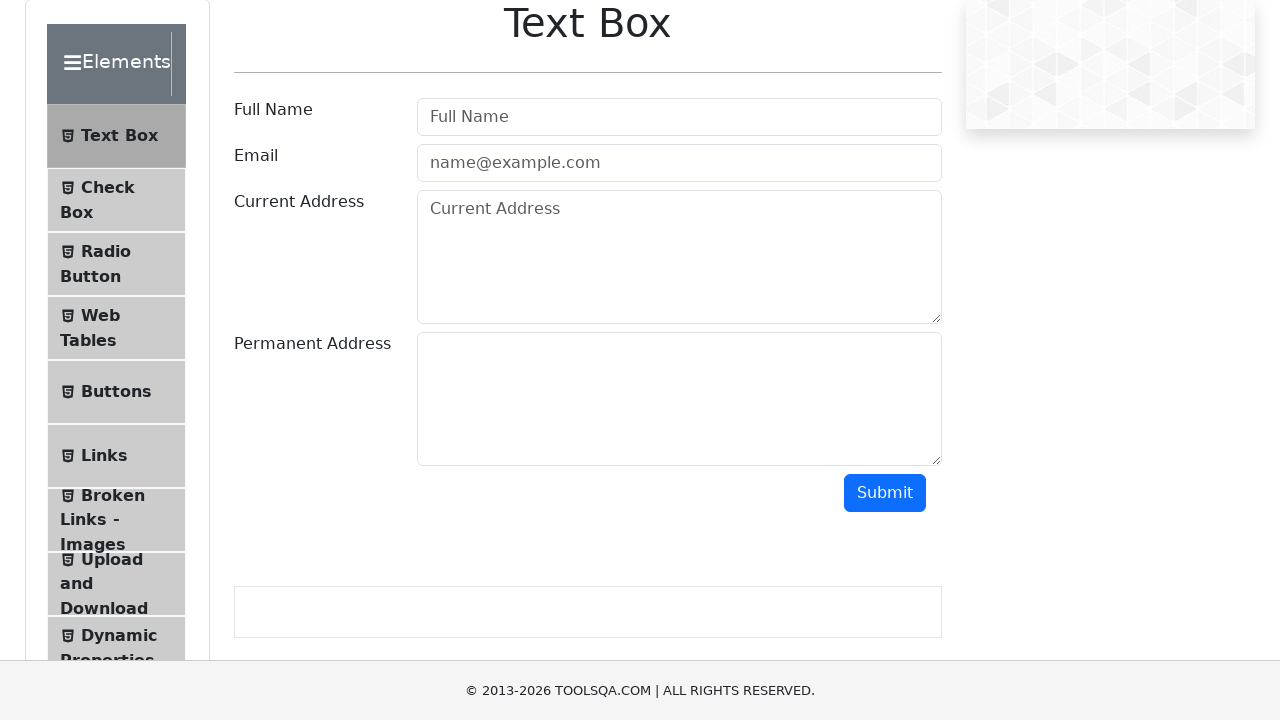

Waited 1 second after scrolling down
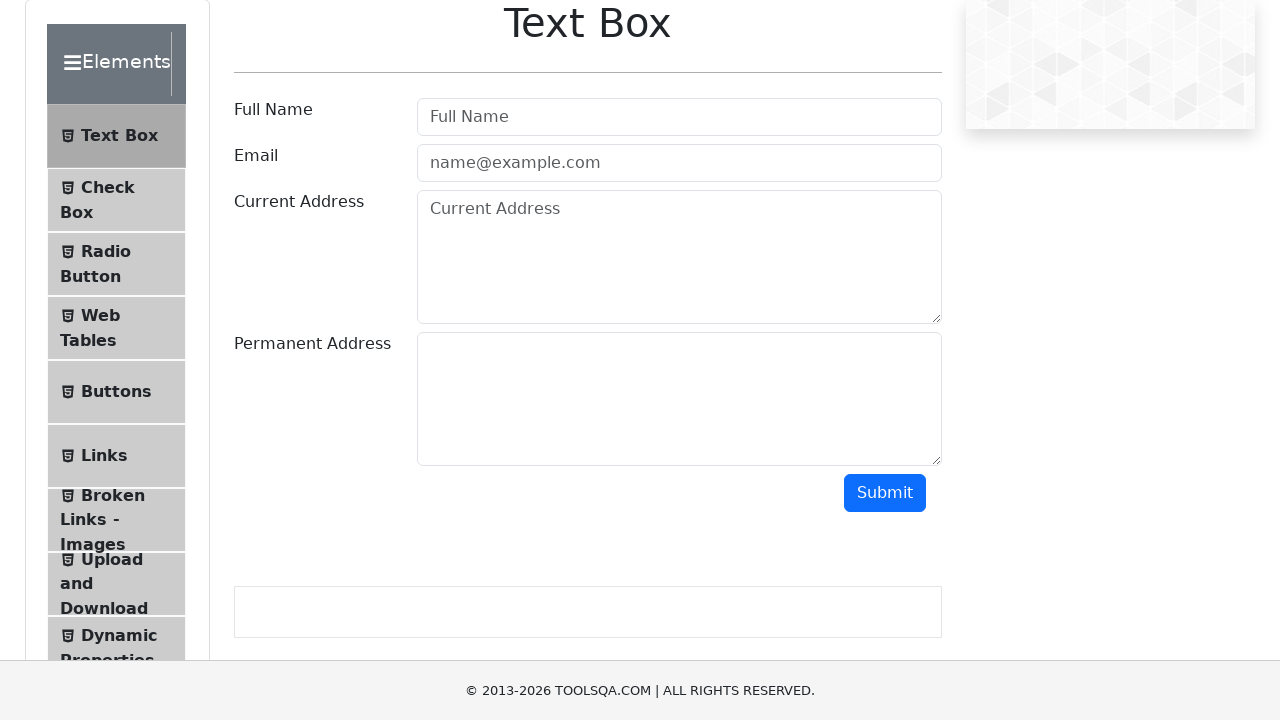

Scrolled down by 25 pixels
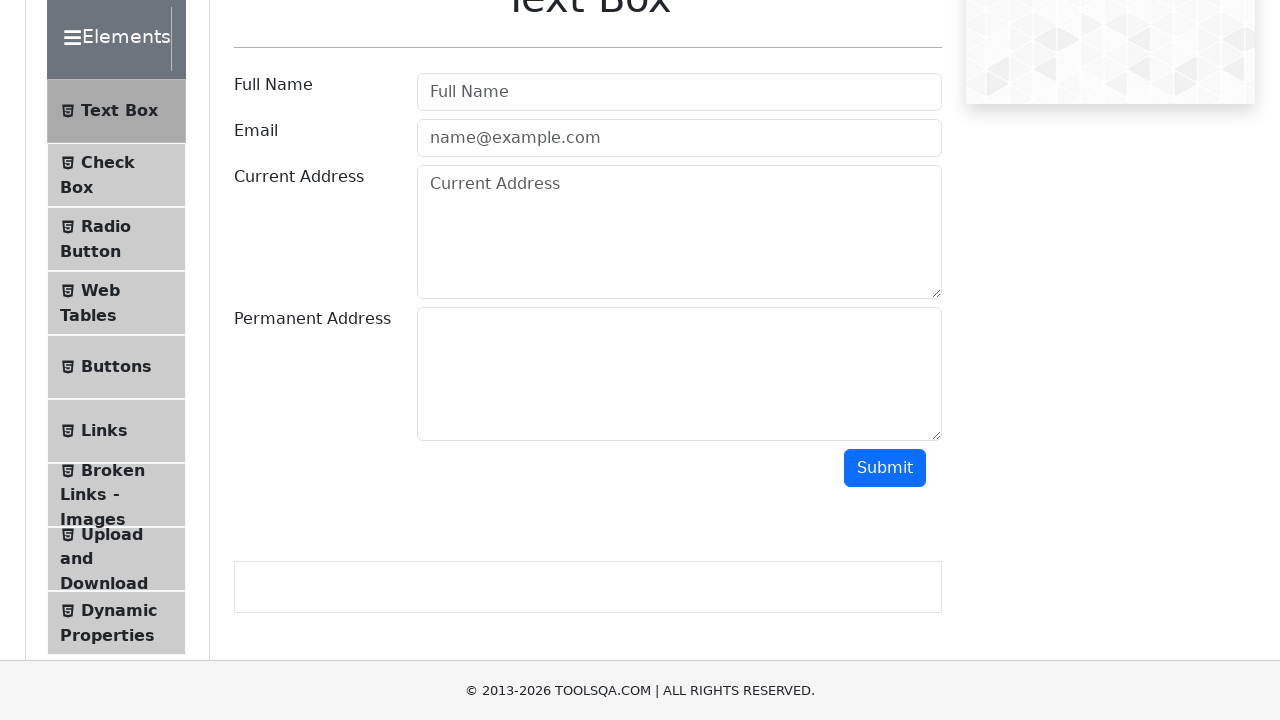

Waited 1 second after scrolling down
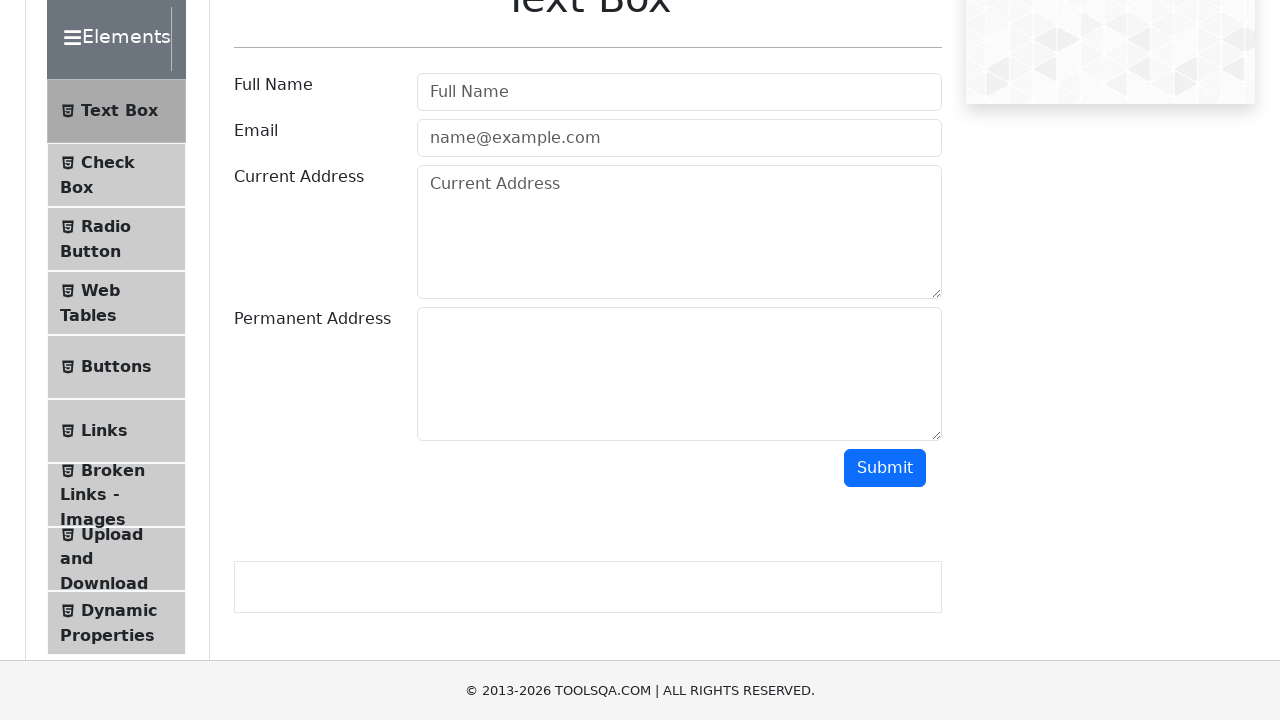

Scrolled down by 25 pixels
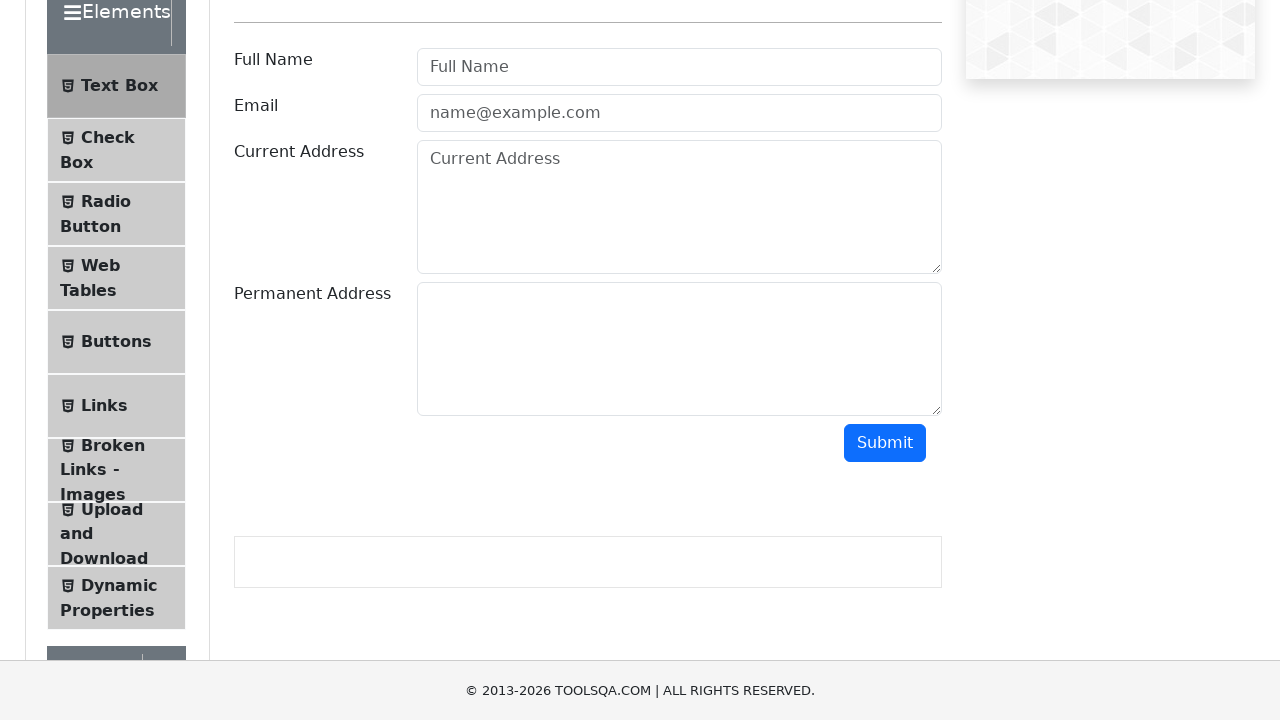

Waited 1 second after scrolling down
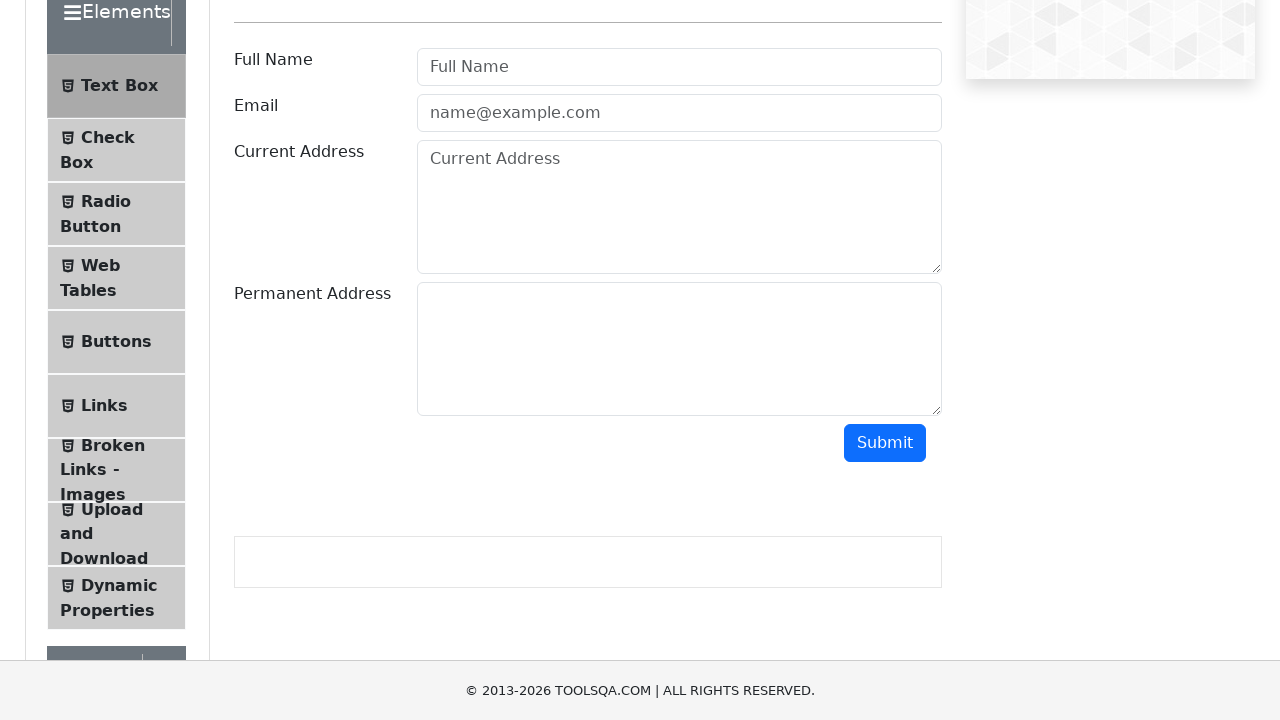

Scrolled down by 25 pixels
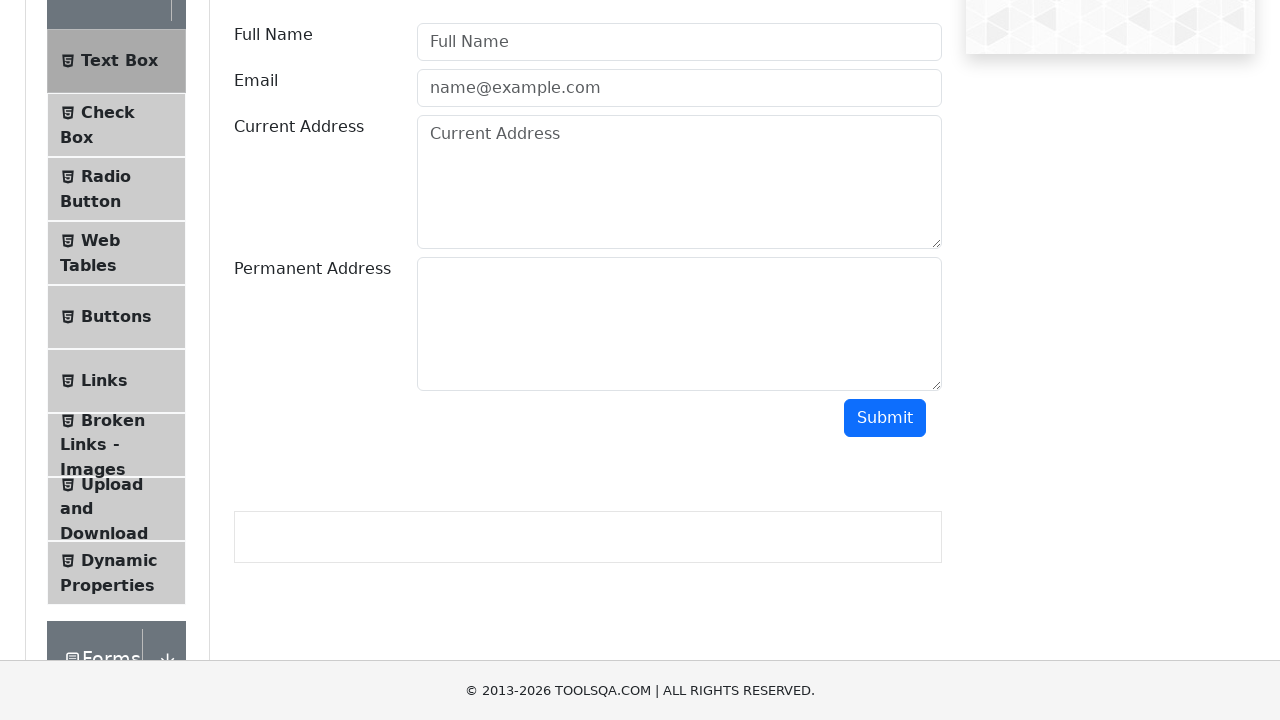

Waited 1 second after scrolling down
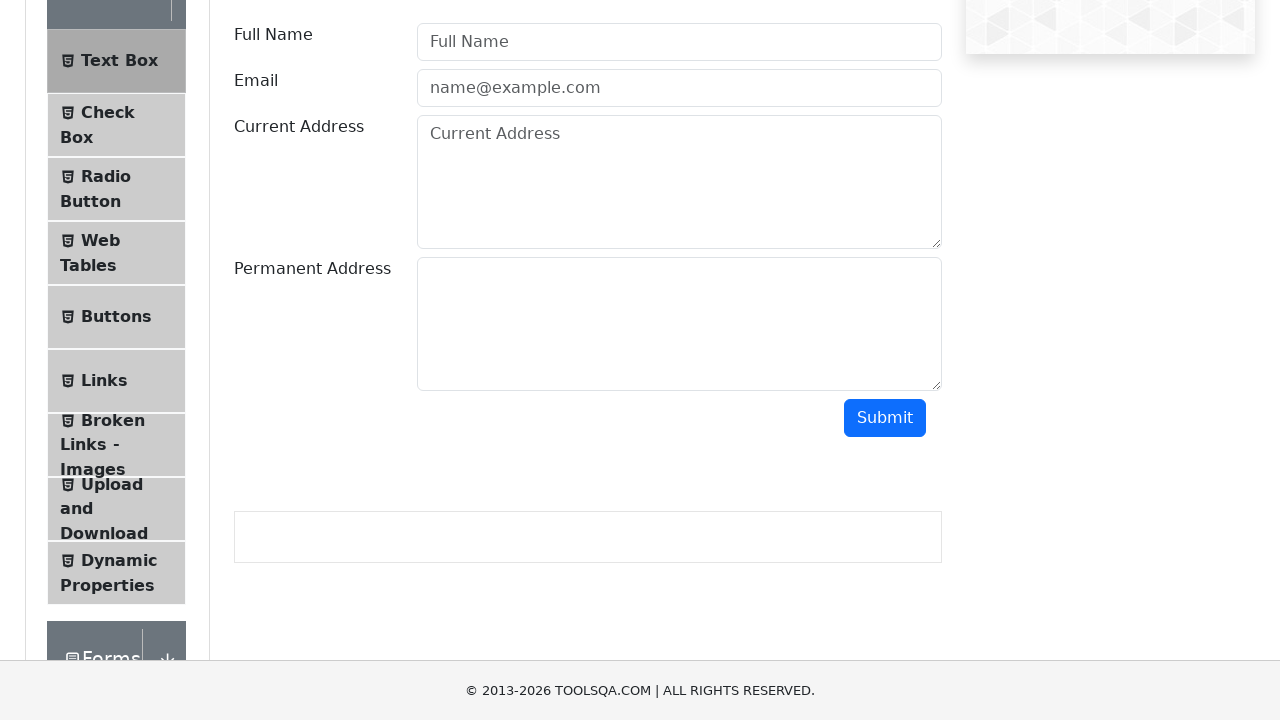

Scrolled down by 25 pixels
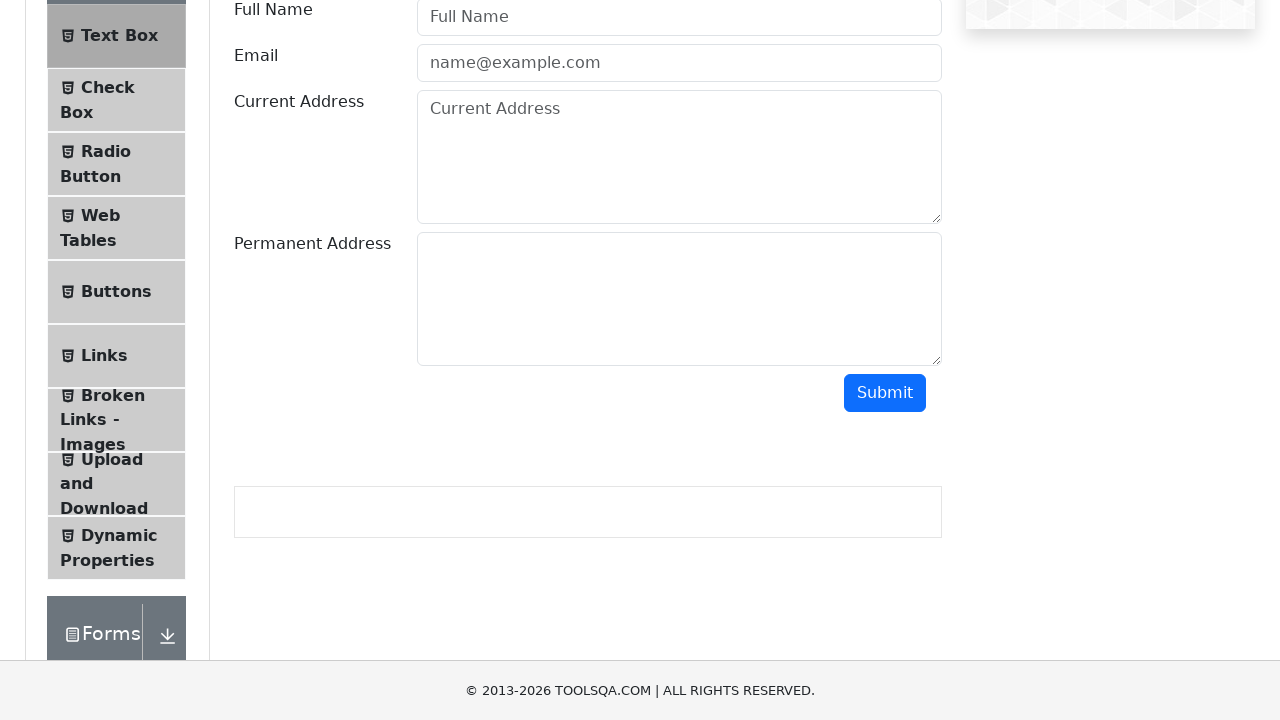

Waited 1 second after scrolling down
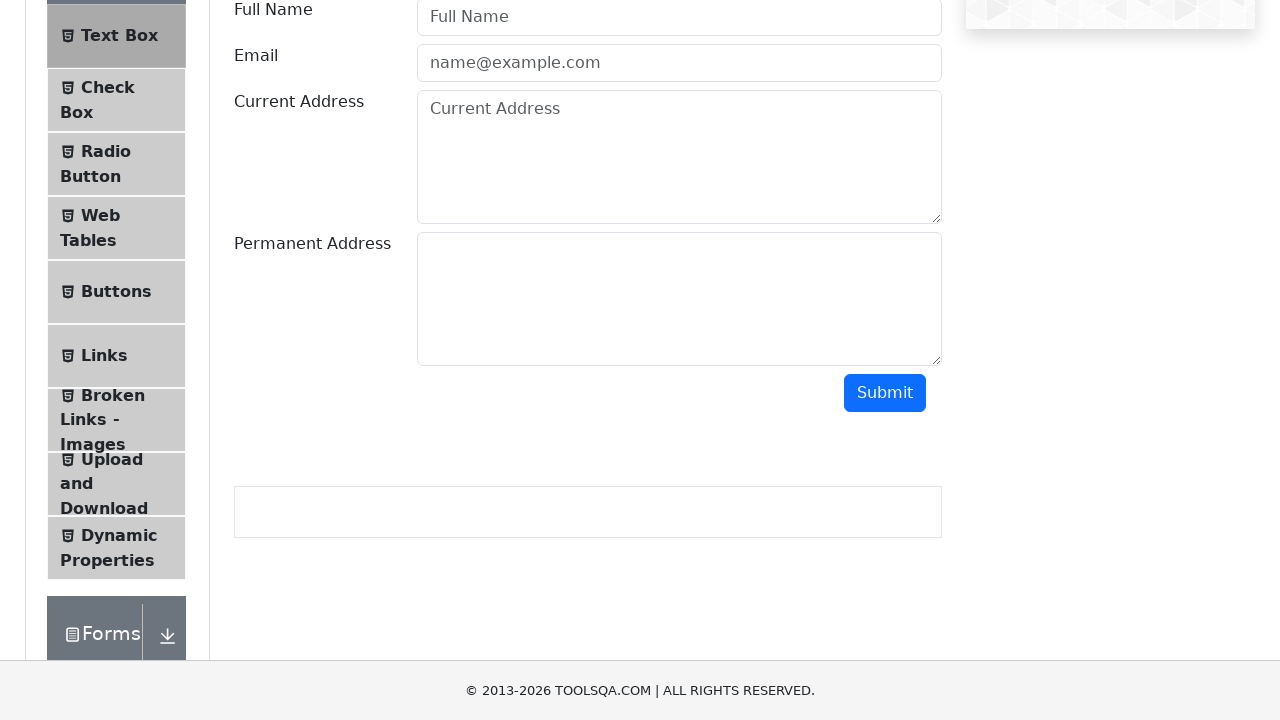

Scrolled down by 25 pixels
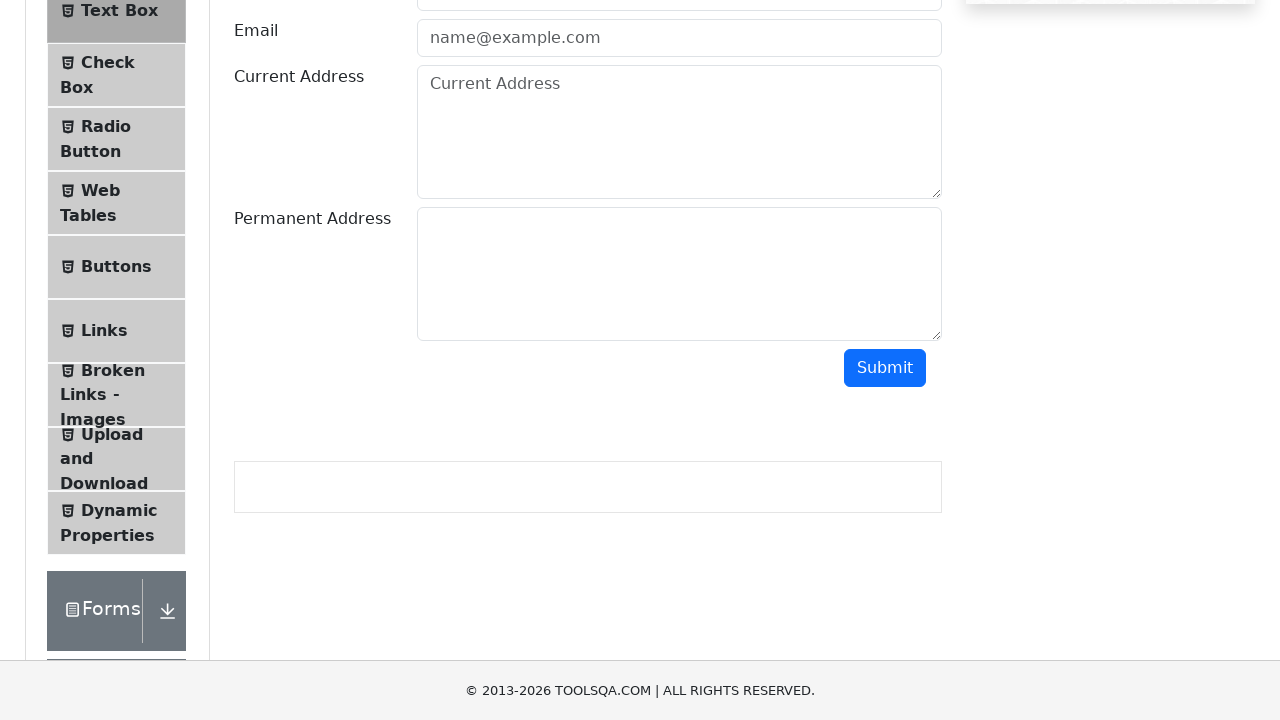

Waited 1 second after scrolling down
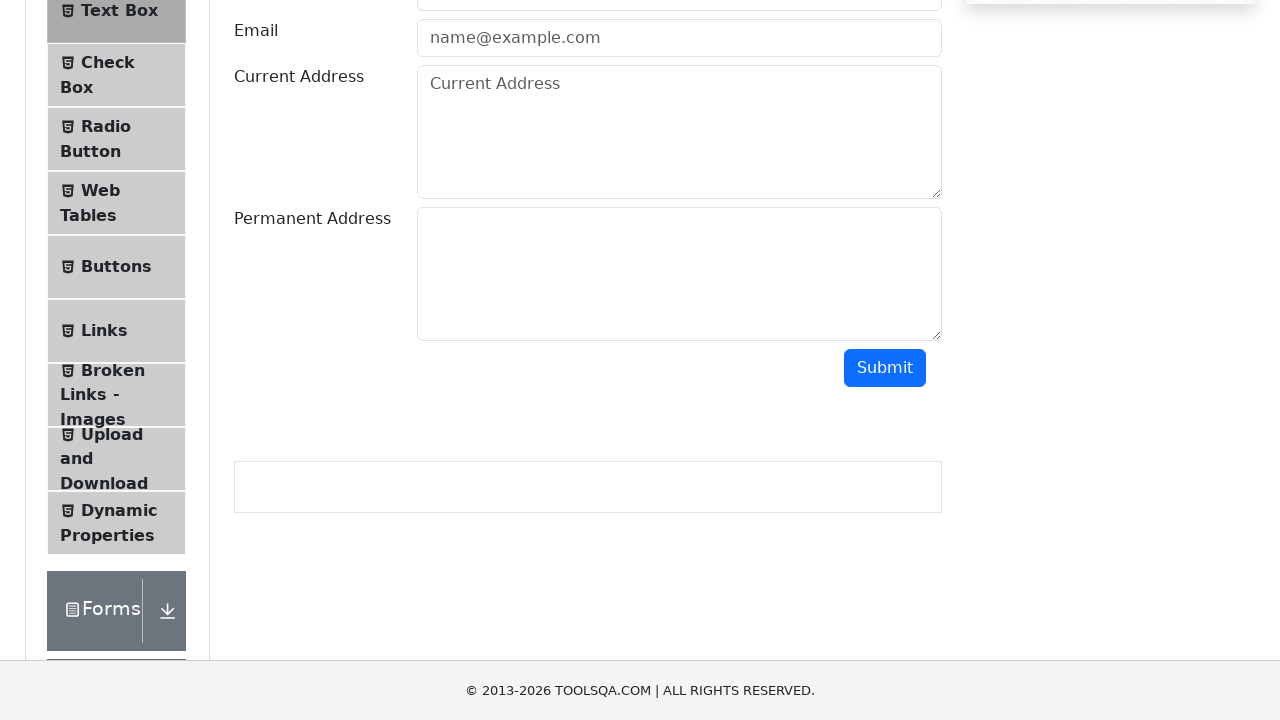

Scrolled up by 25 pixels
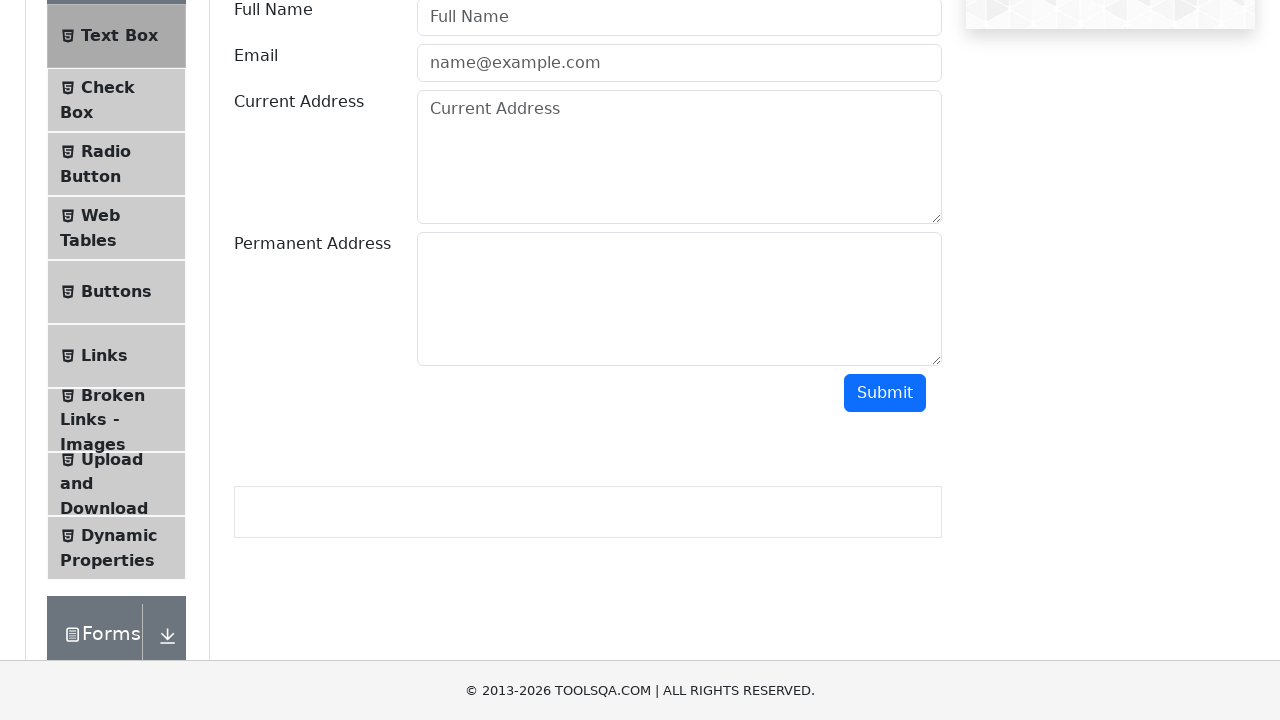

Waited 1 second after scrolling up
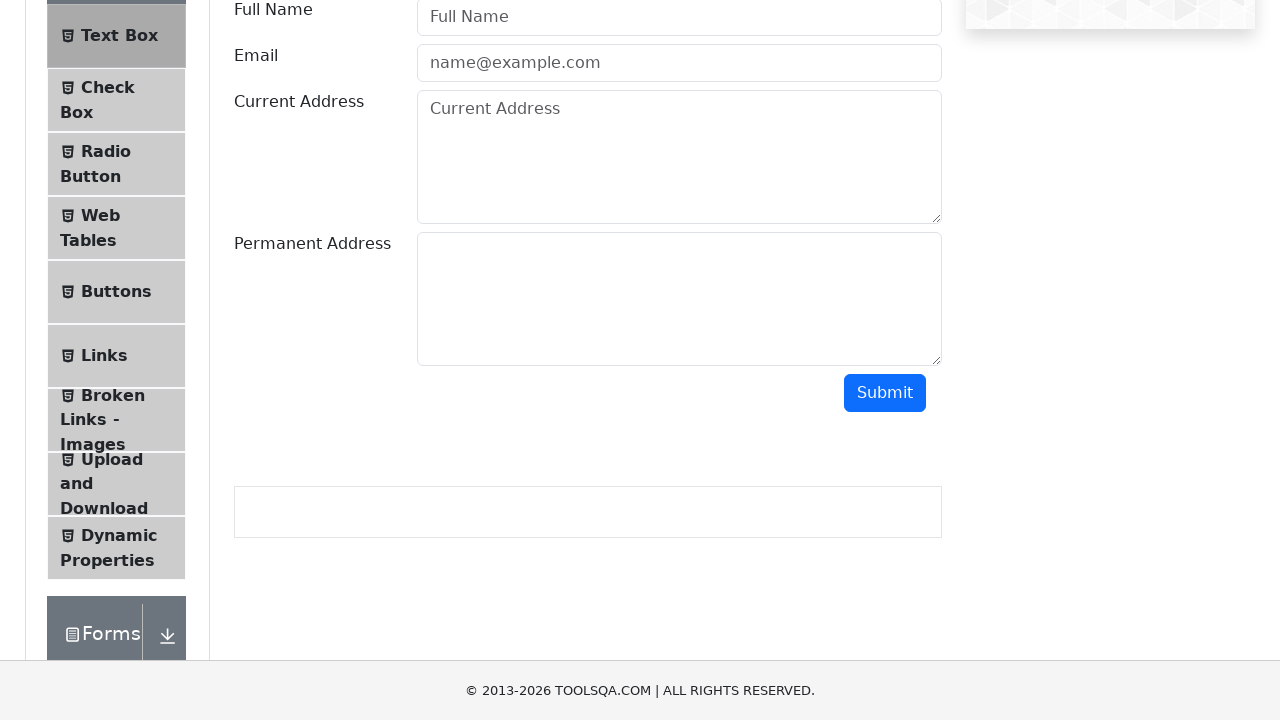

Scrolled up by 25 pixels
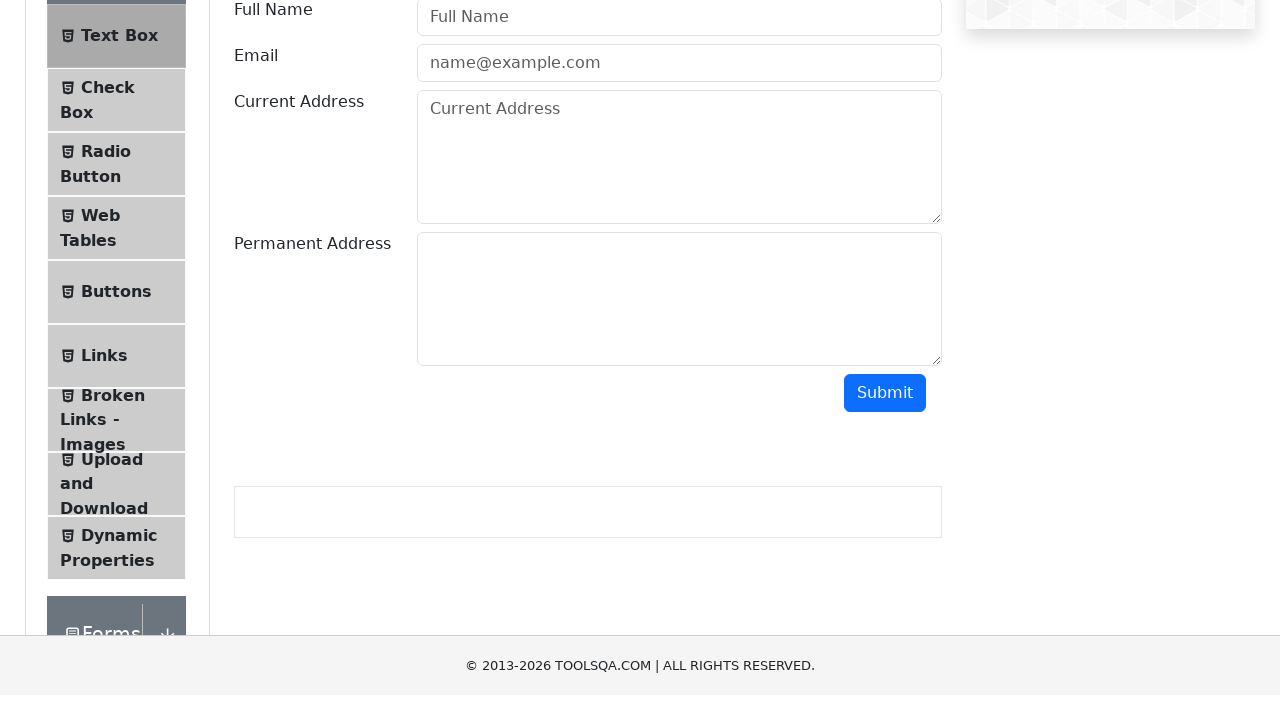

Waited 1 second after scrolling up
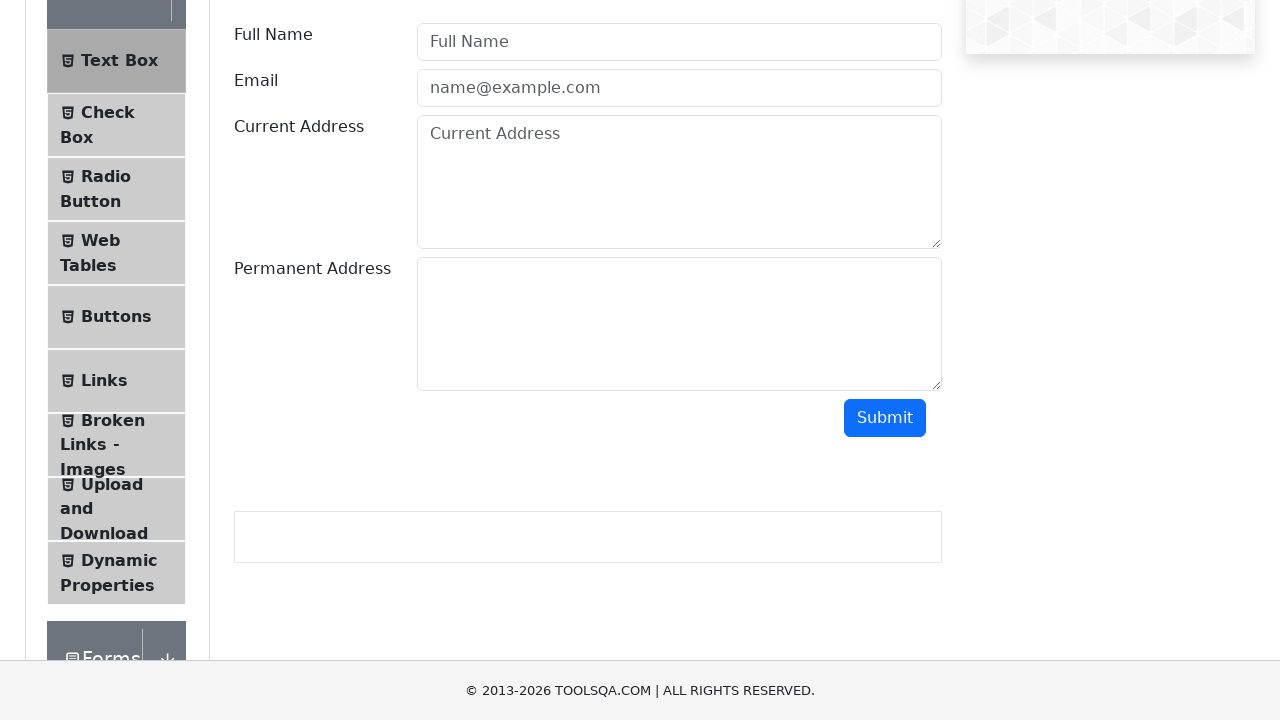

Scrolled up by 25 pixels
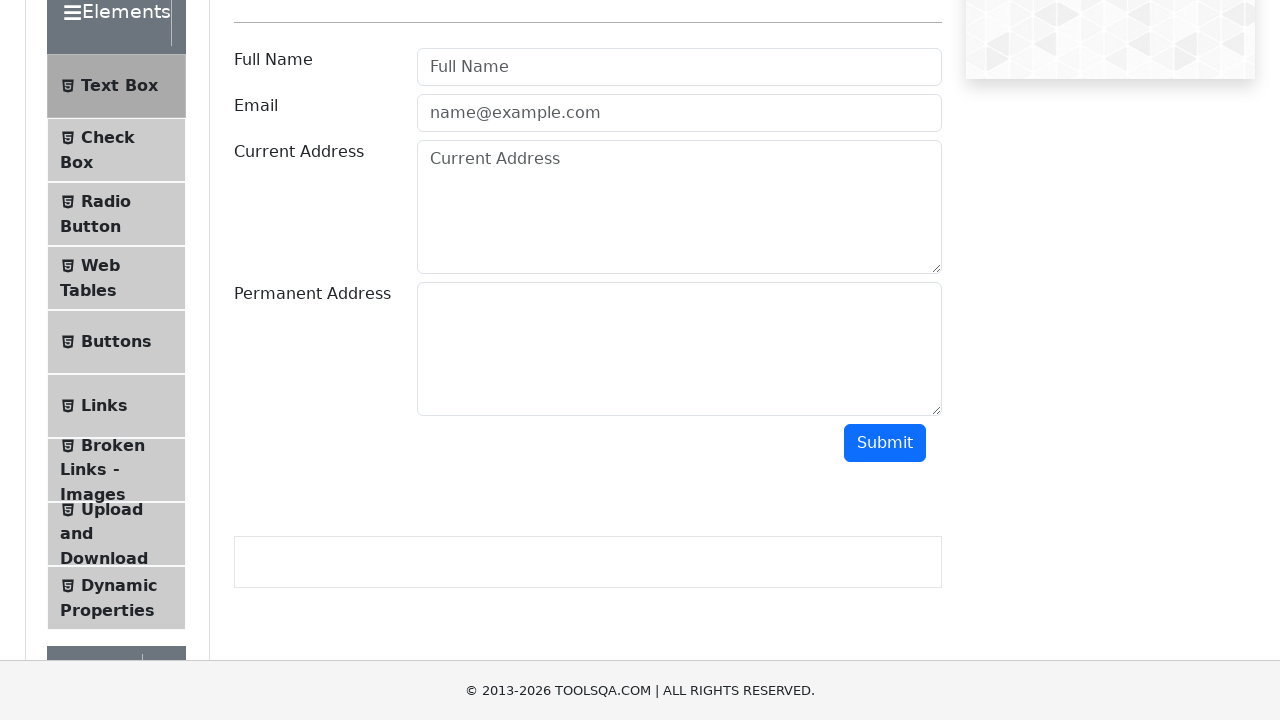

Waited 1 second after scrolling up
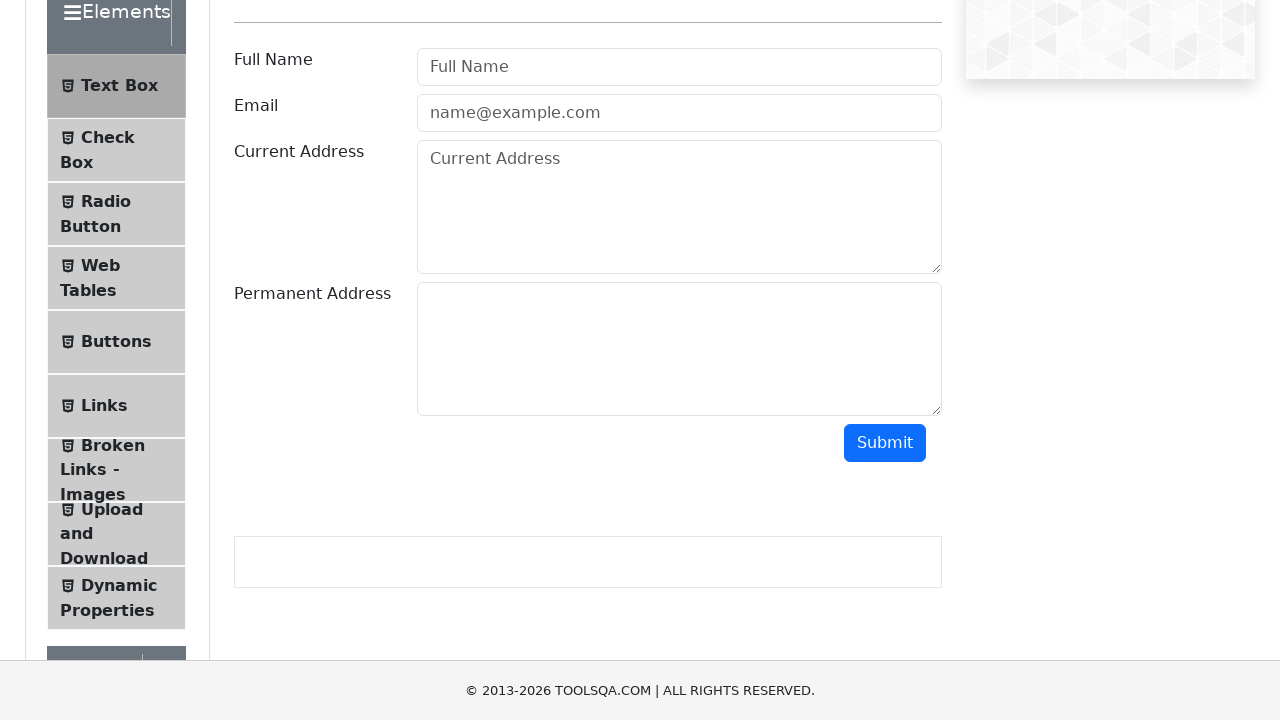

Scrolled up by 25 pixels
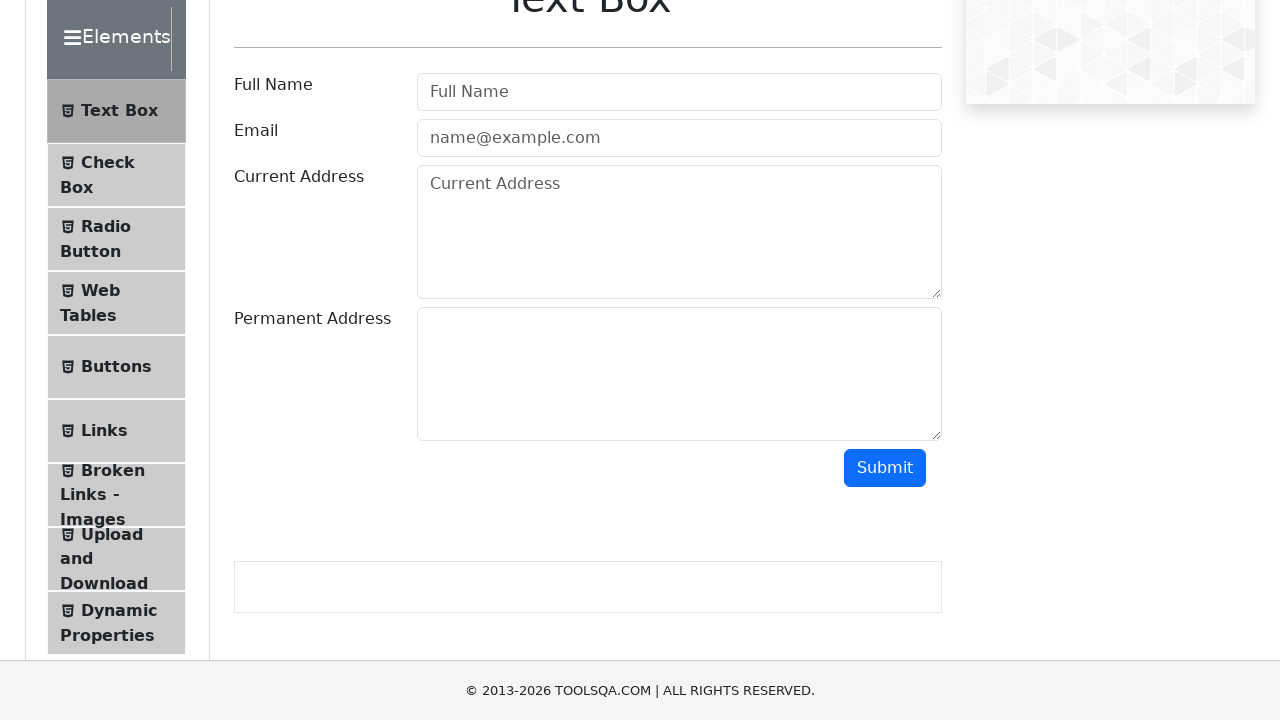

Waited 1 second after scrolling up
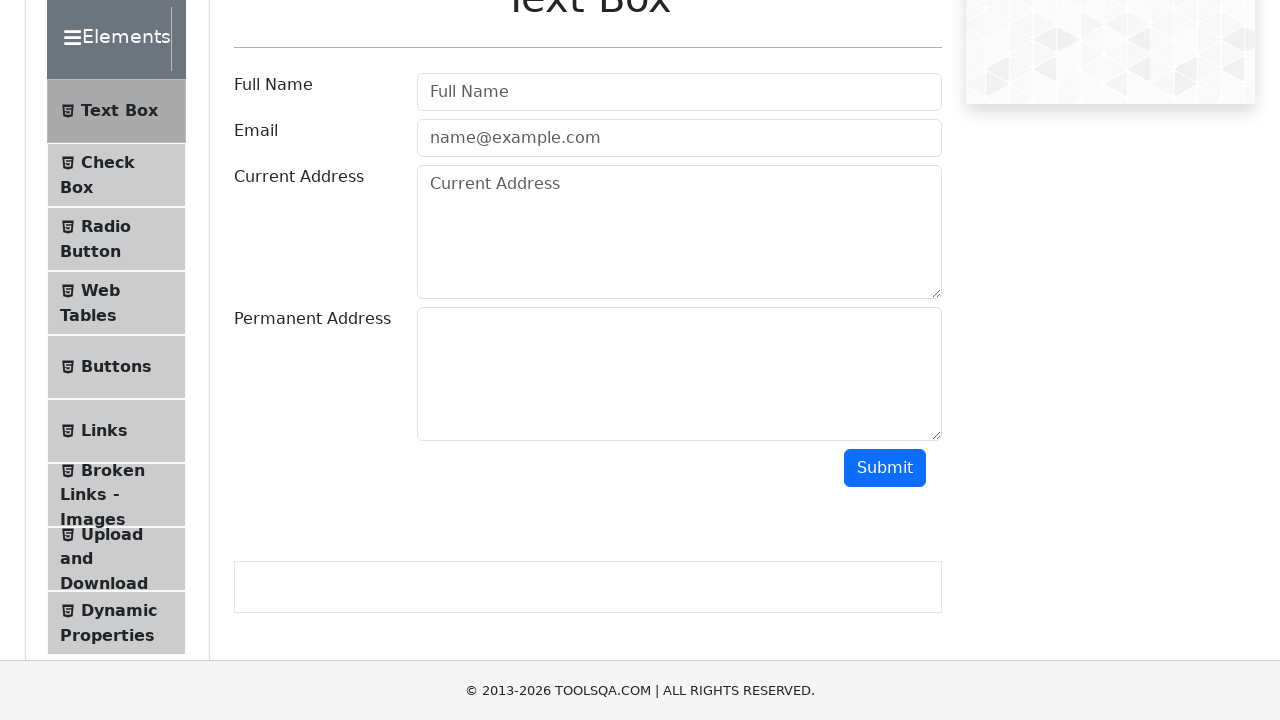

Scrolled up by 25 pixels
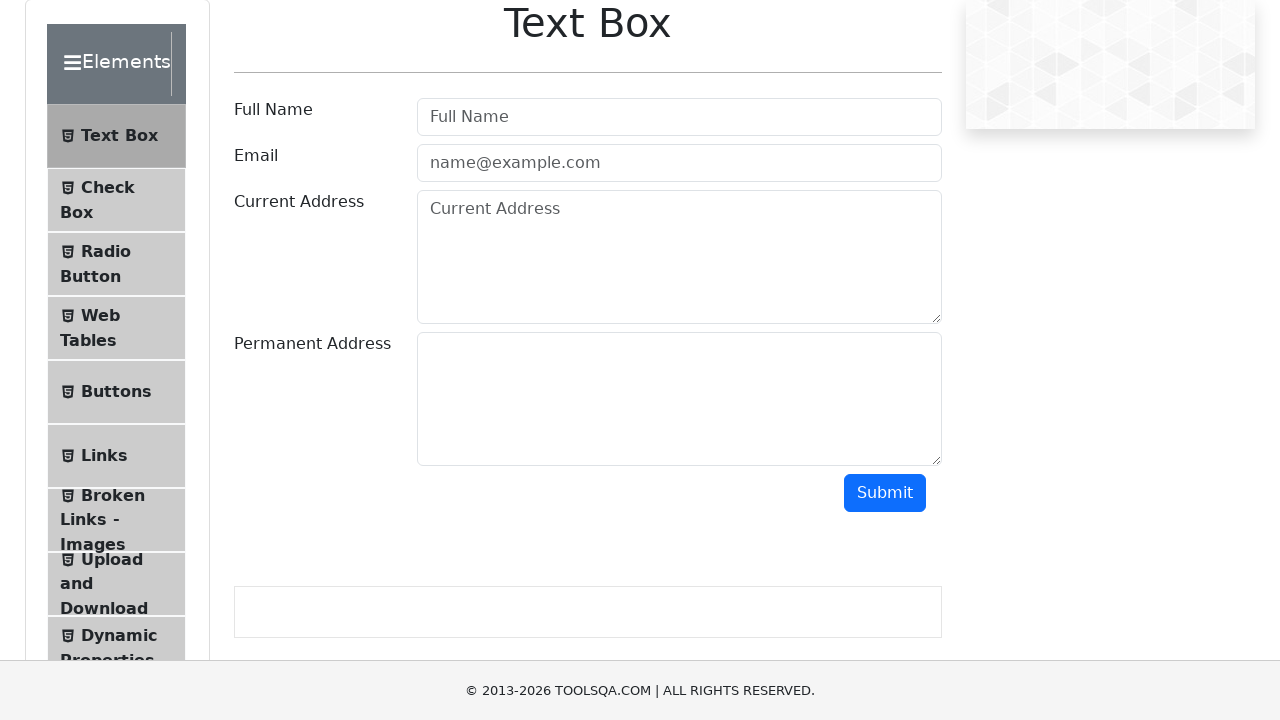

Waited 1 second after scrolling up
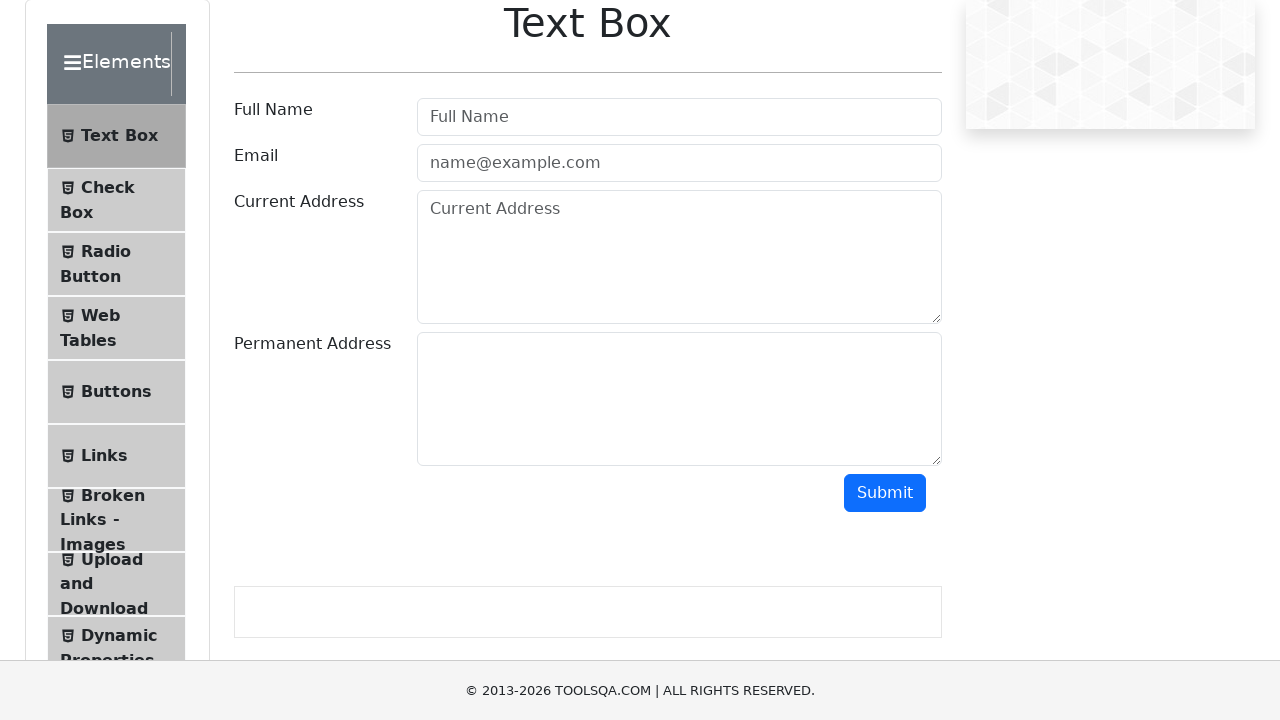

Scrolled up by 25 pixels
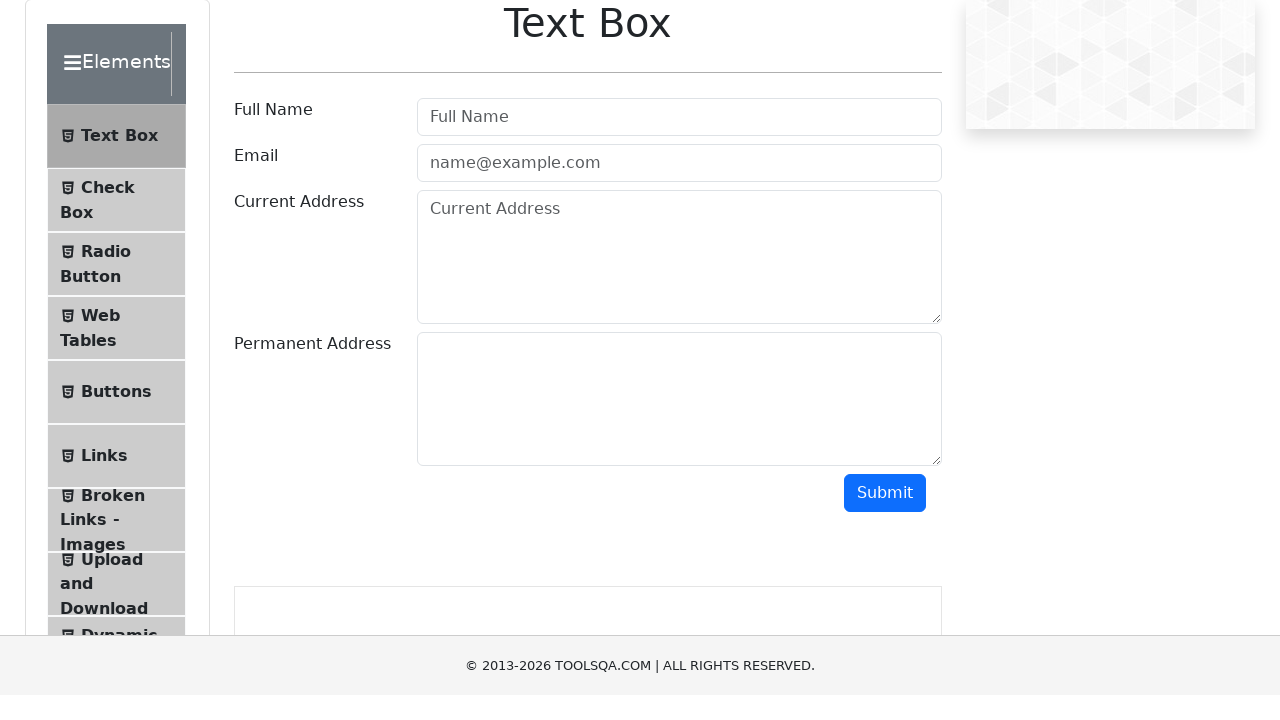

Waited 1 second after scrolling up
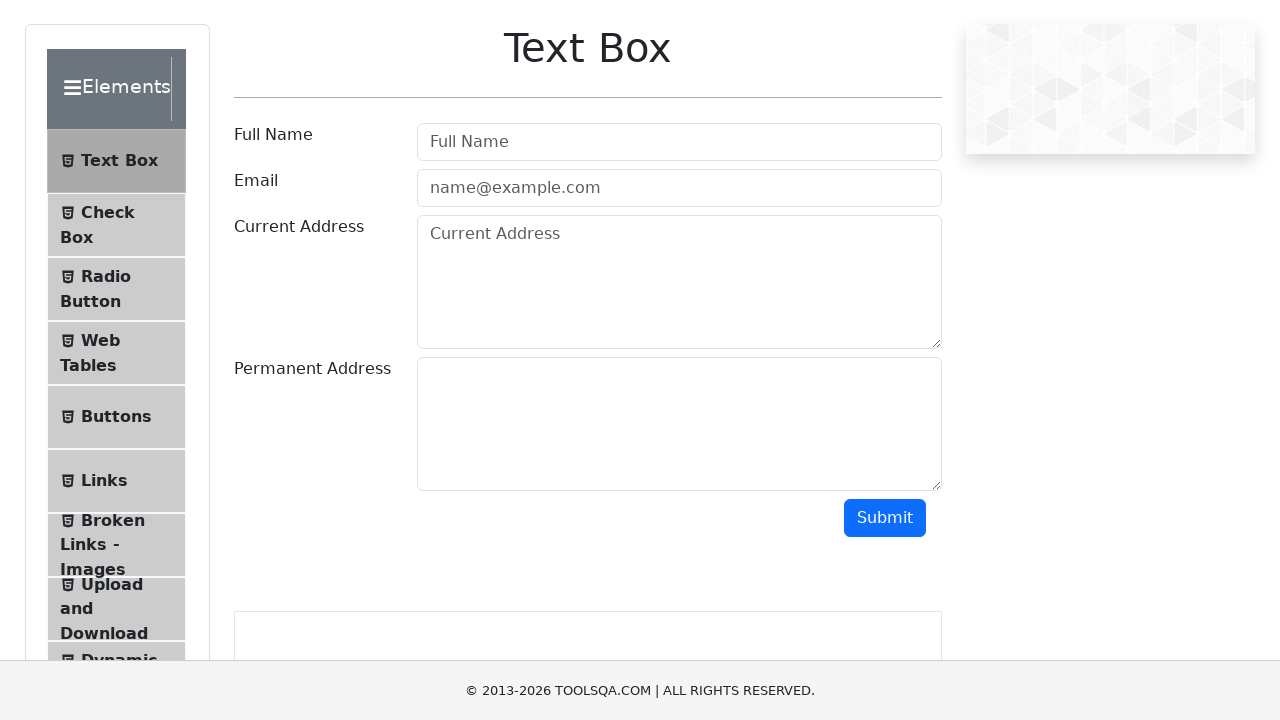

Scrolled up by 25 pixels
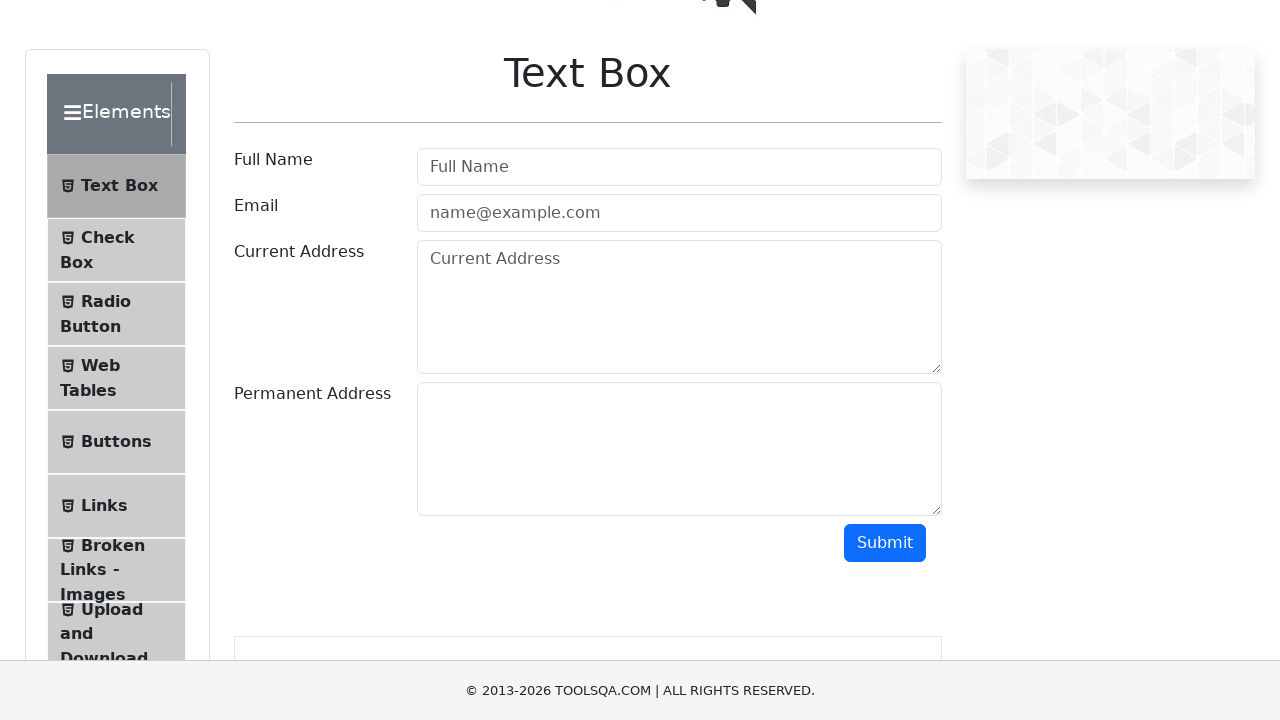

Waited 1 second after scrolling up
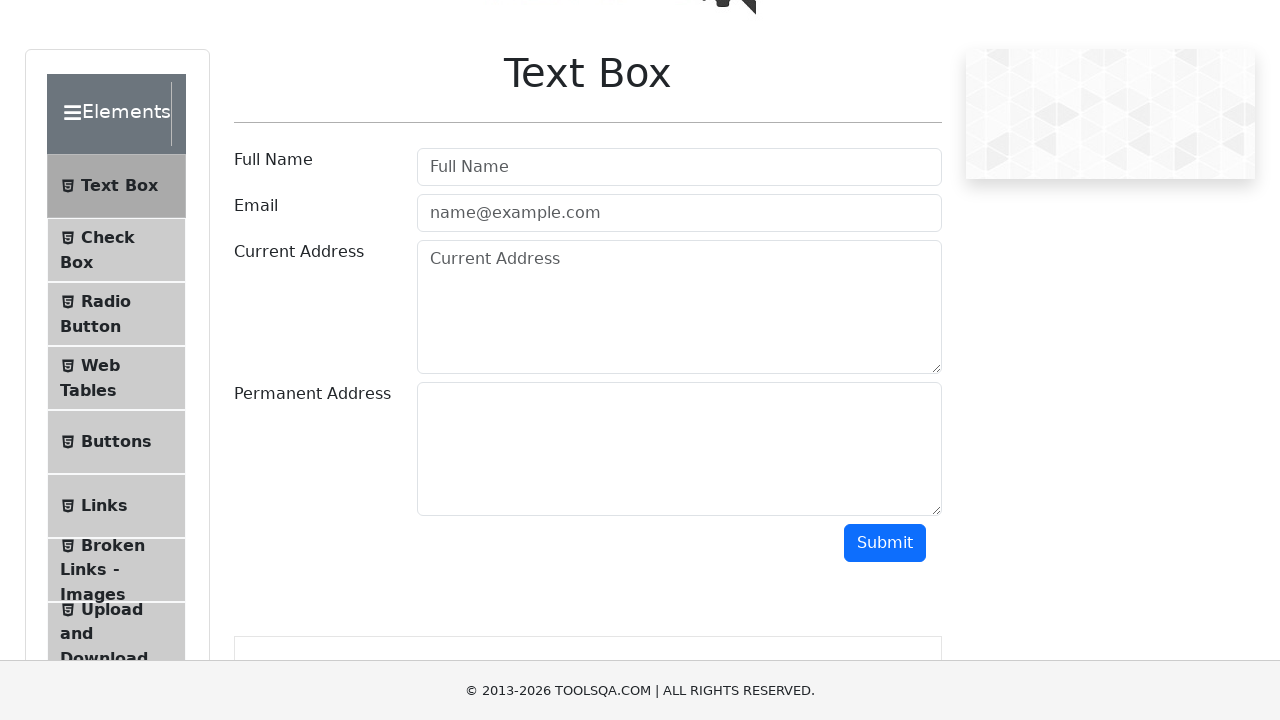

Scrolled up by 25 pixels
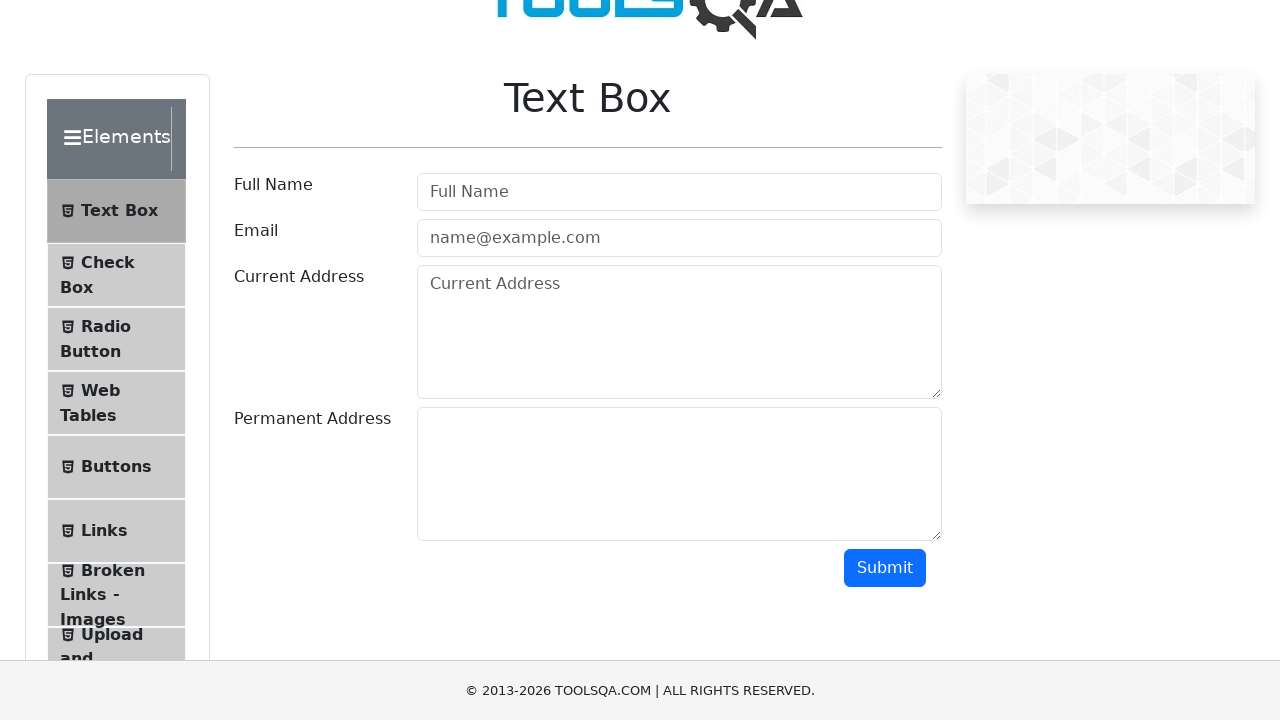

Waited 1 second after scrolling up
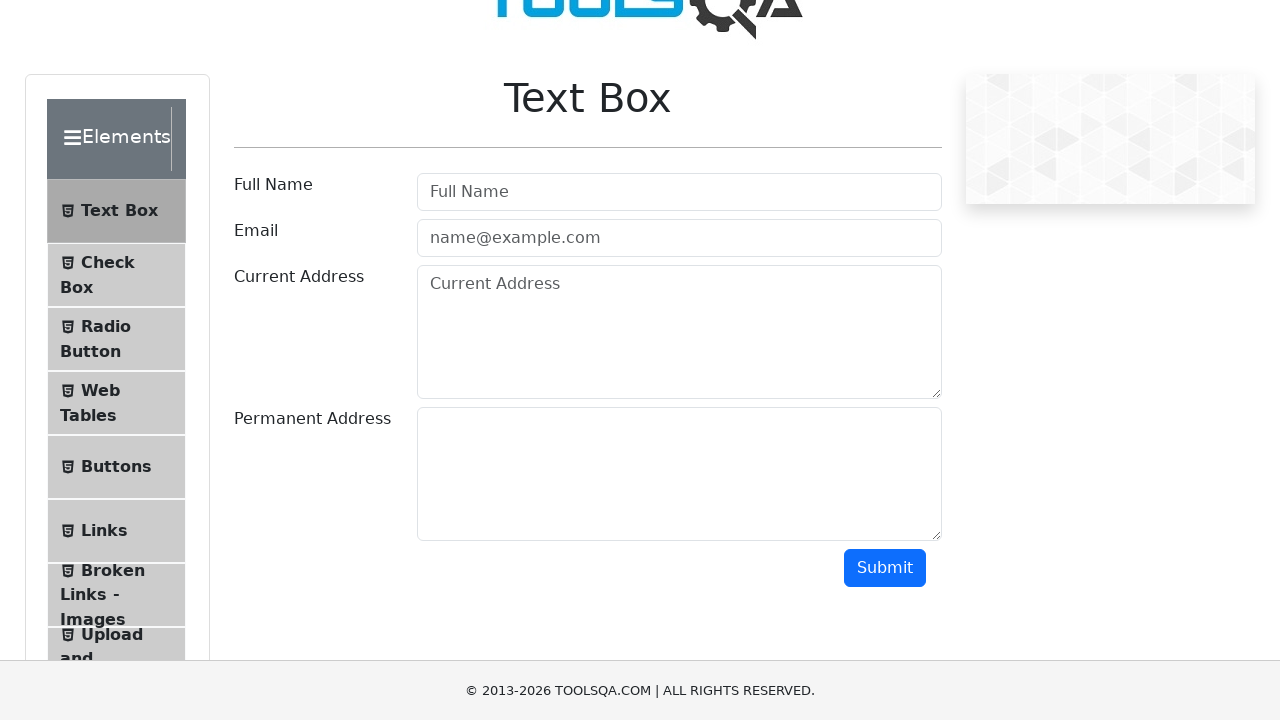

Scrolled up by 25 pixels
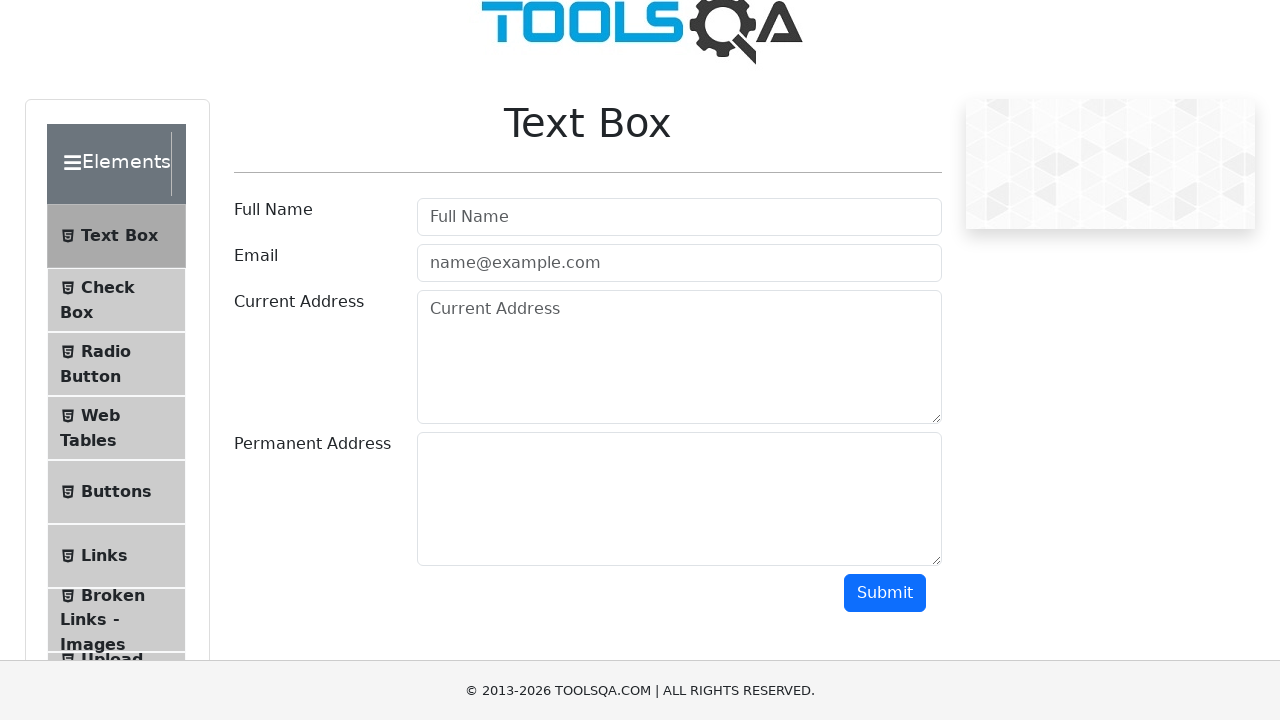

Waited 1 second after scrolling up
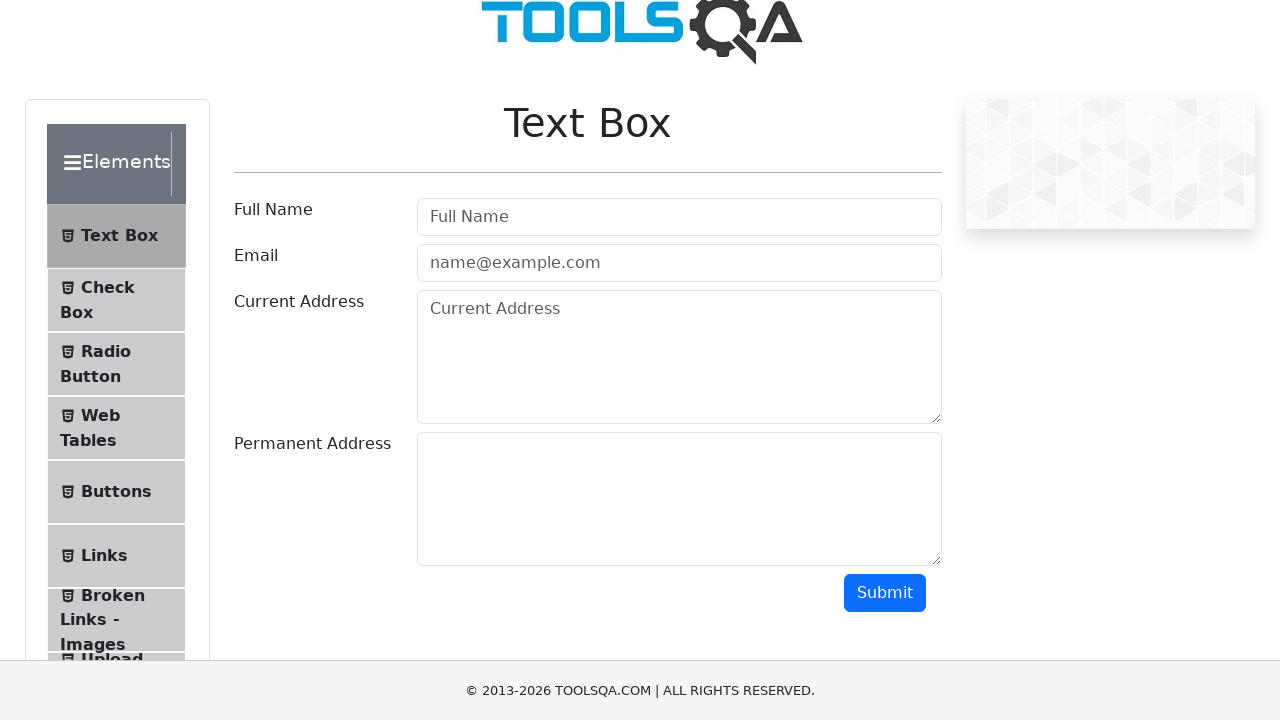

Scrolled up by 25 pixels
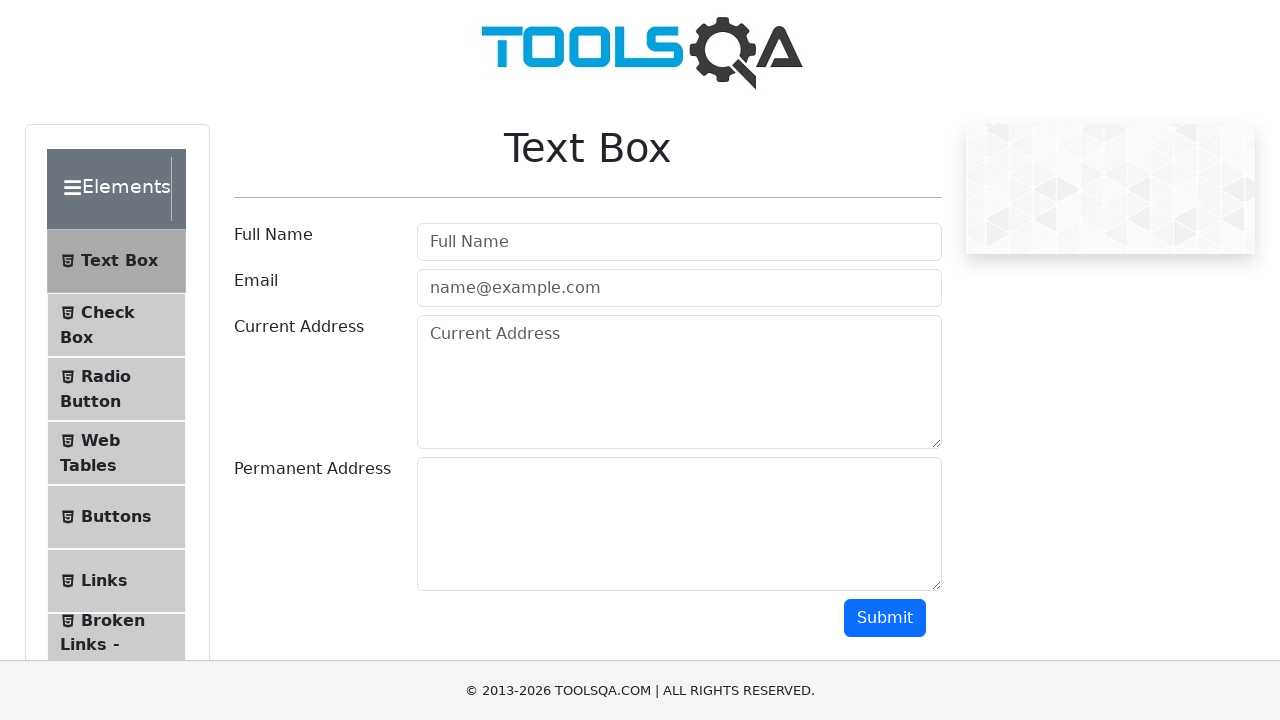

Waited 1 second after scrolling up
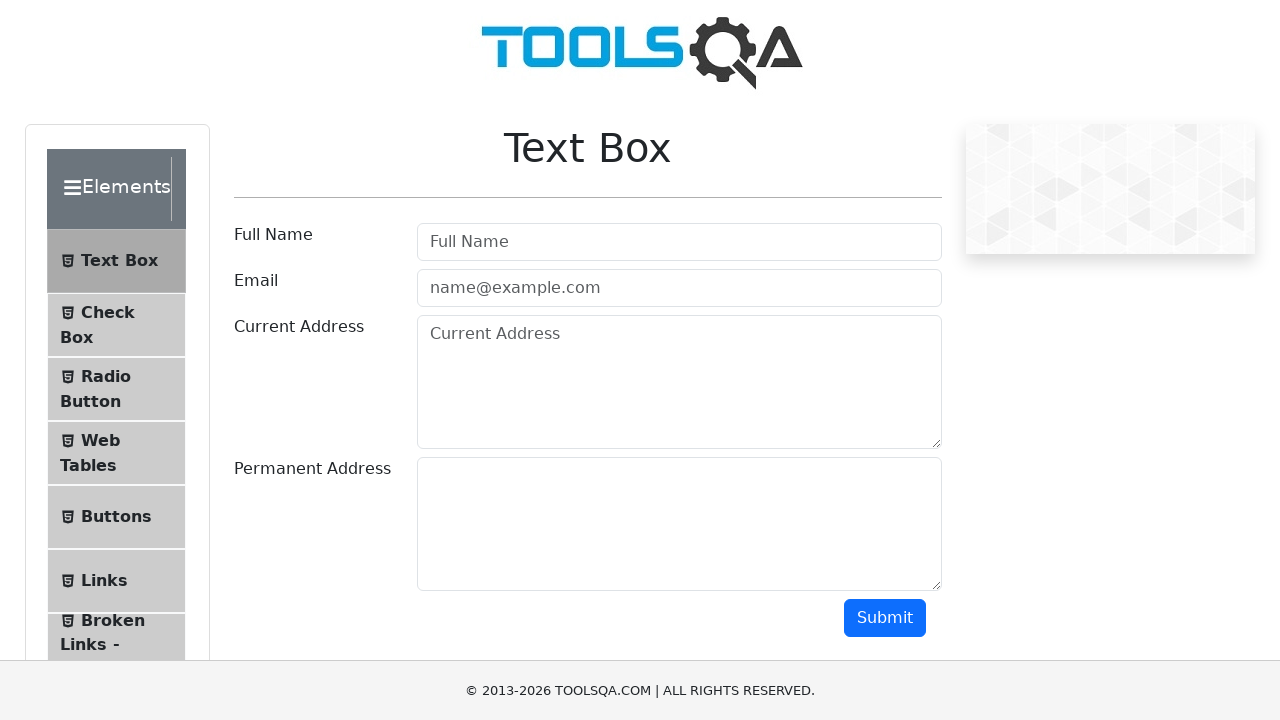

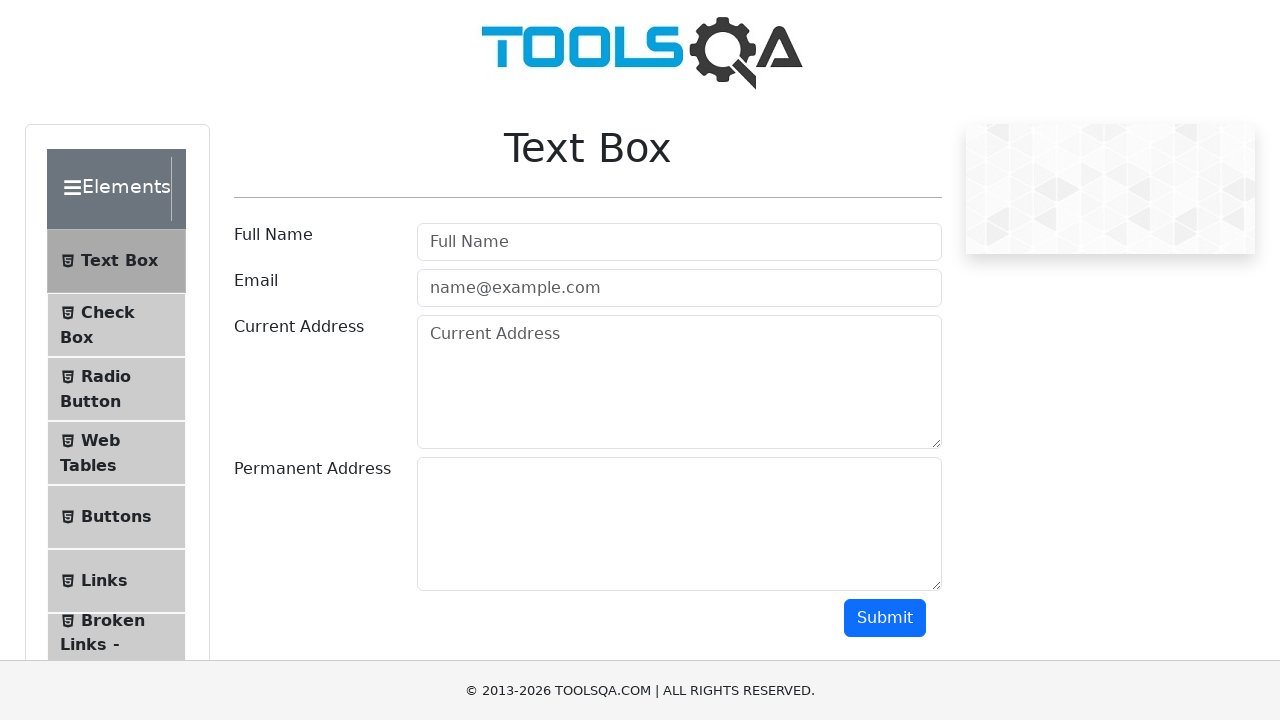